Tests navigation menu interaction by hovering over main menu items to reveal dropdown submenus and verifying their visibility

Starting URL: http://demo.automationtesting.in/Register.html

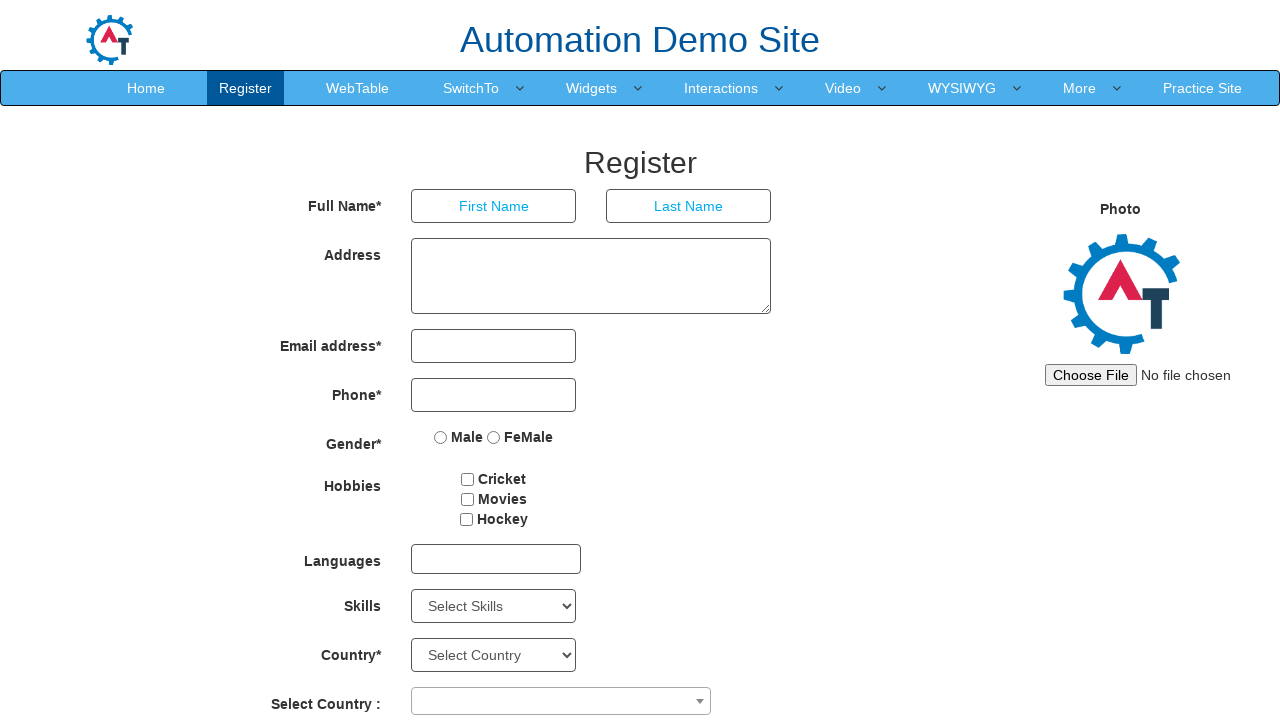

Waited for navbar to load
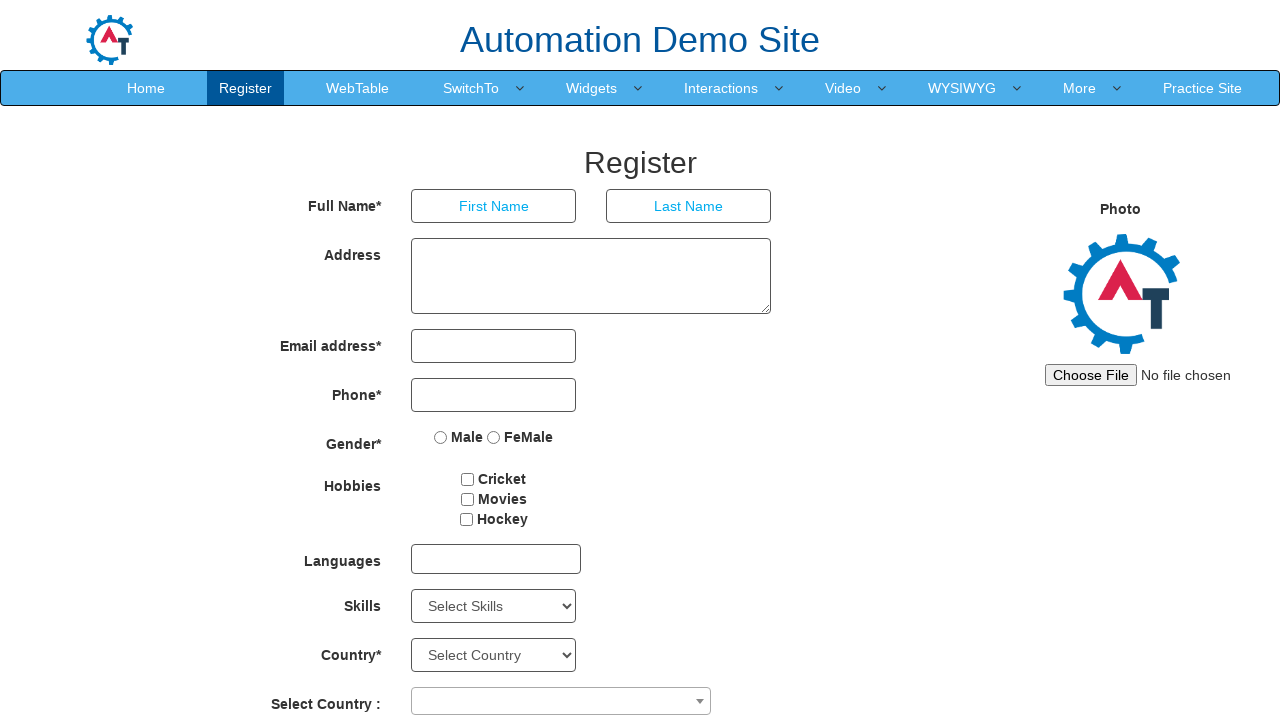

Located all main menu items in navbar
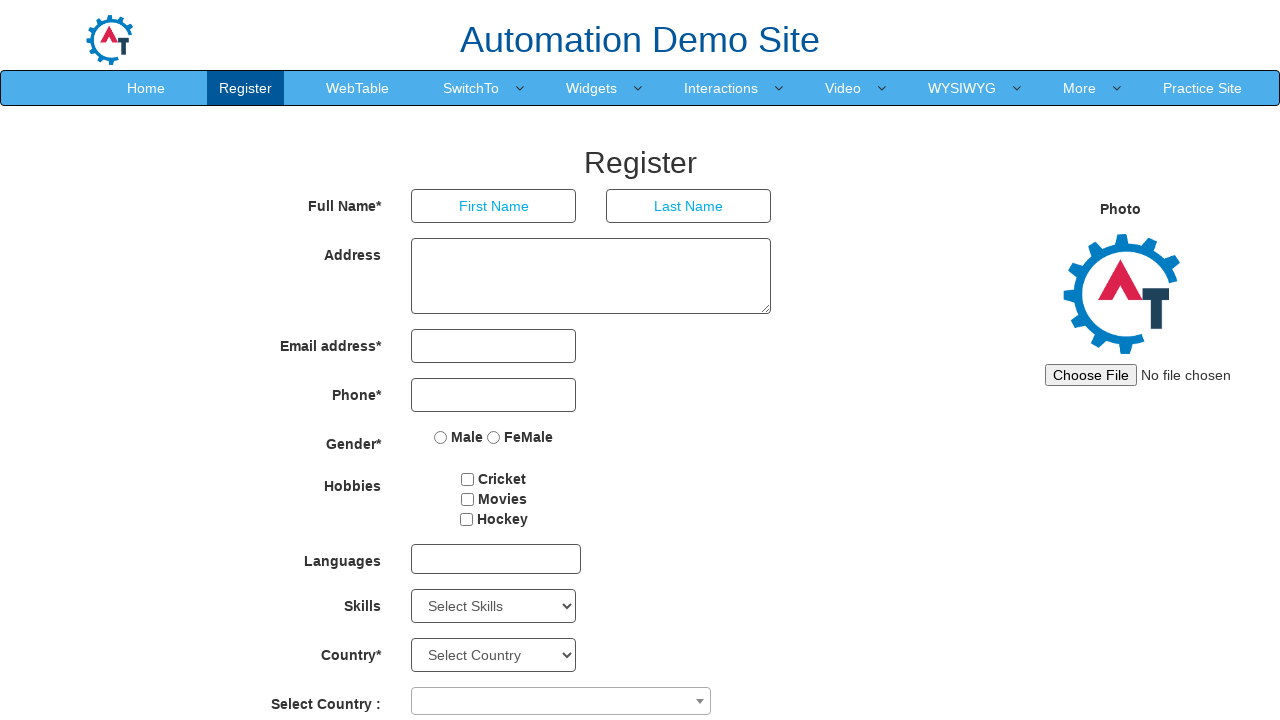

Found 10 main menu items
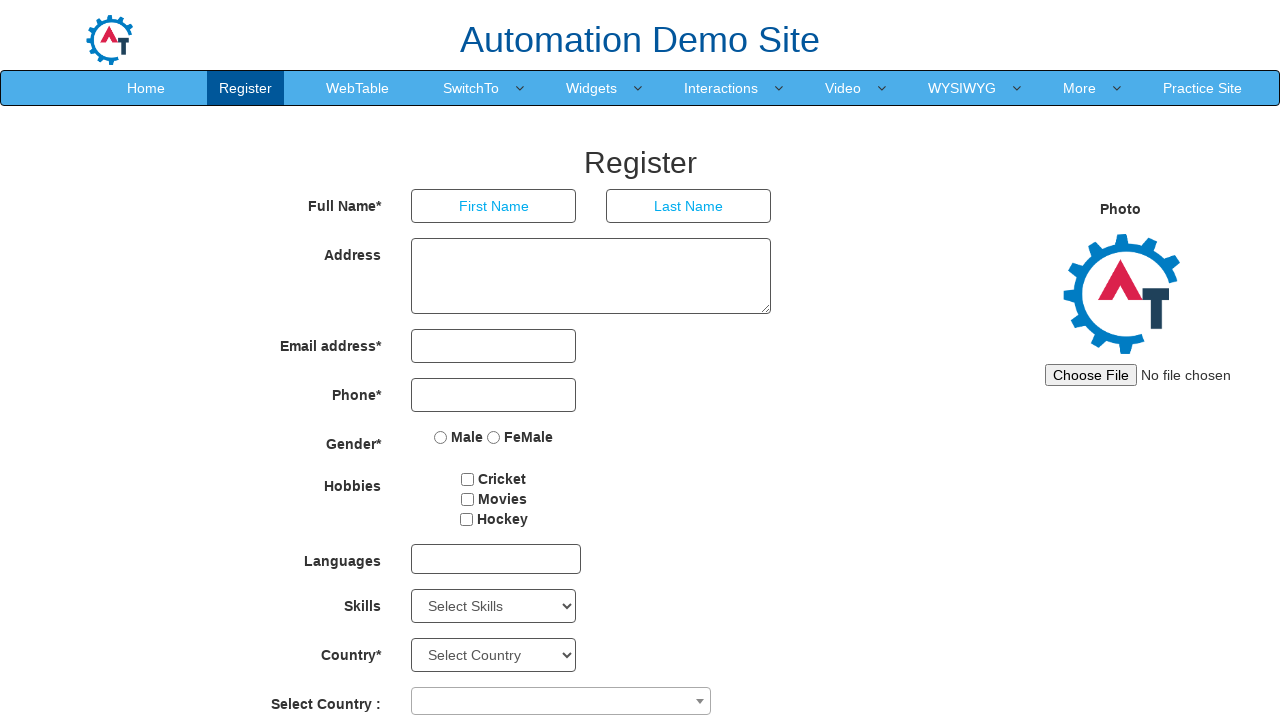

Hovered over main menu item 1 at (146, 88) on .navbar-nav > li > a >> nth=0
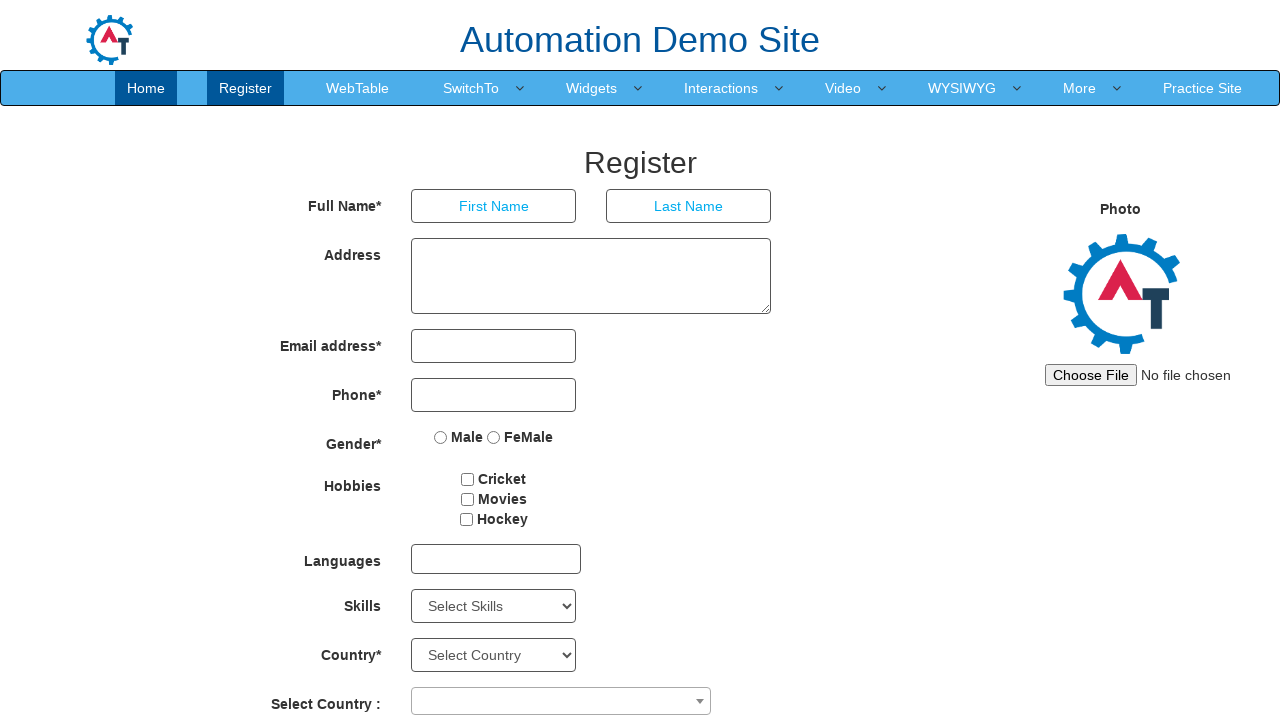

Waited 500ms for dropdown menu to appear
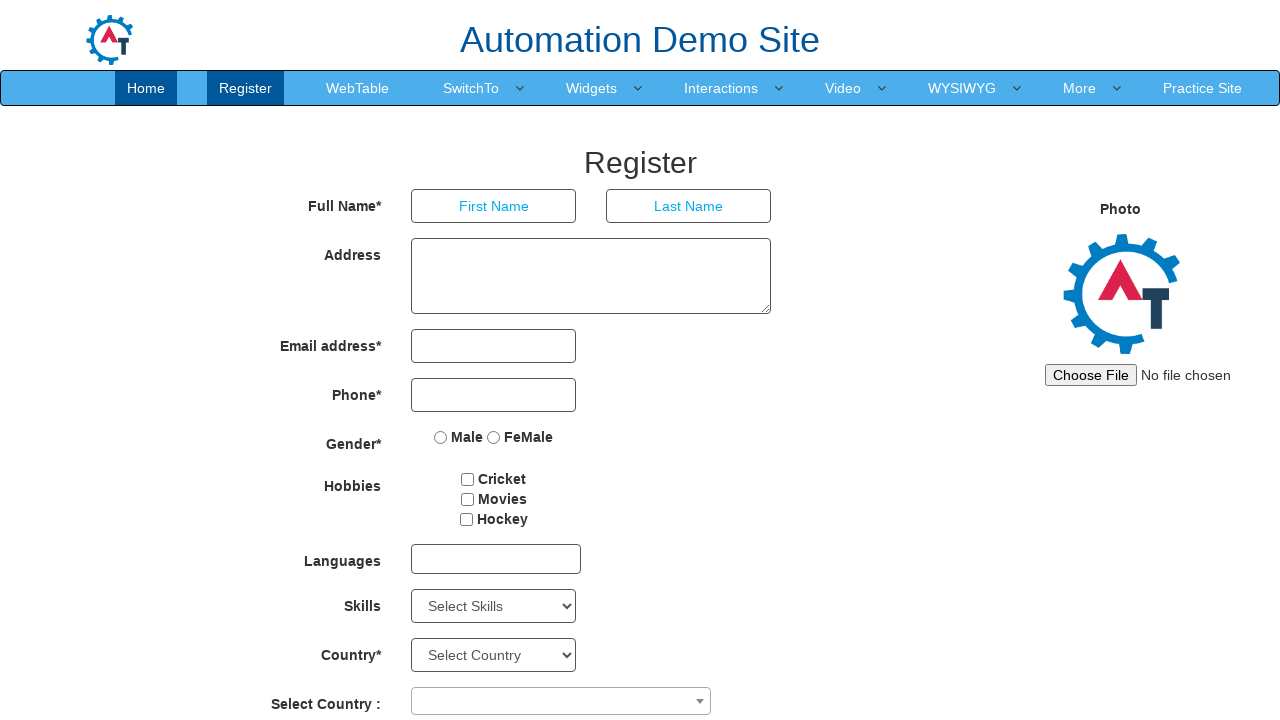

Located submenu items for menu item 1
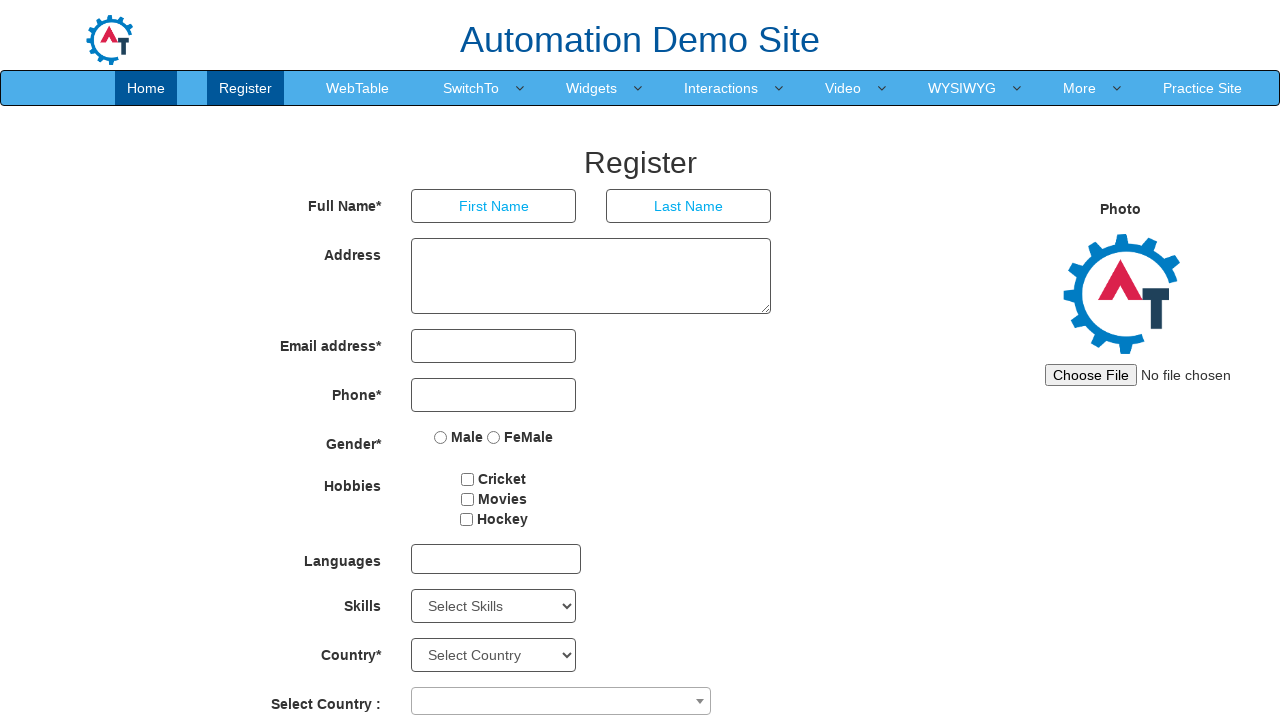

Hovered over main menu item 2 at (246, 88) on .navbar-nav > li > a >> nth=1
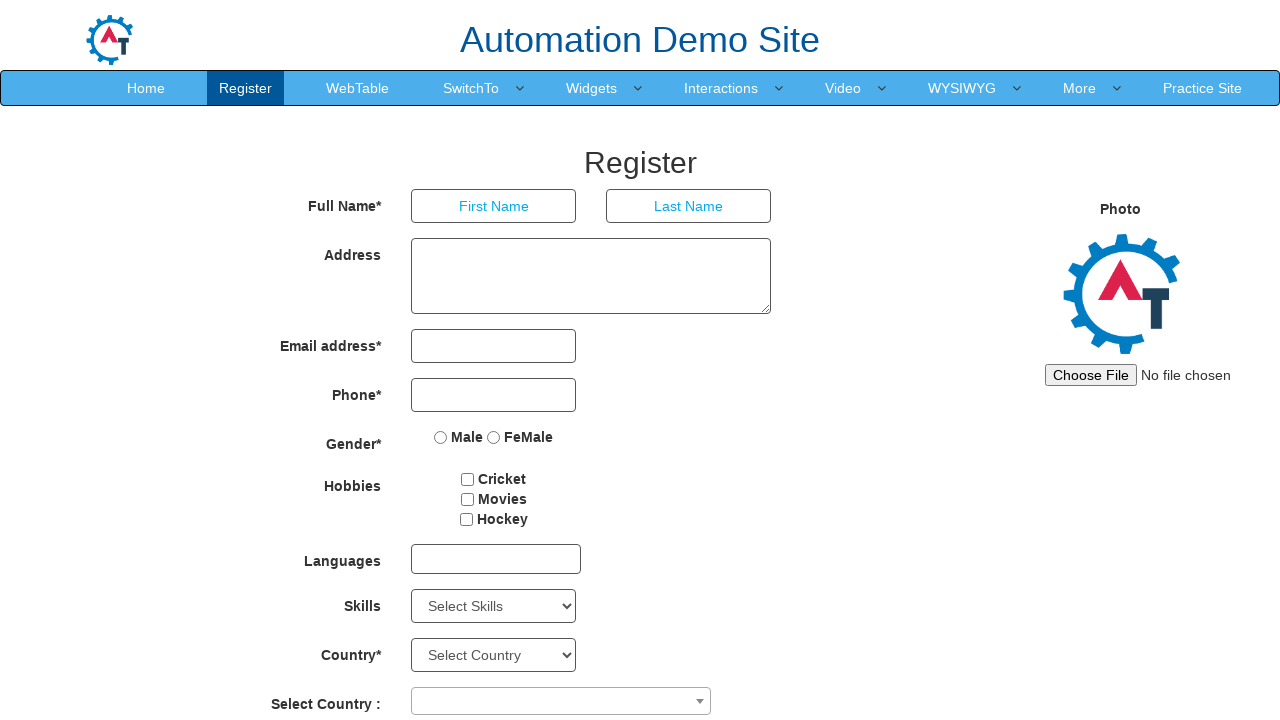

Waited 500ms for dropdown menu to appear
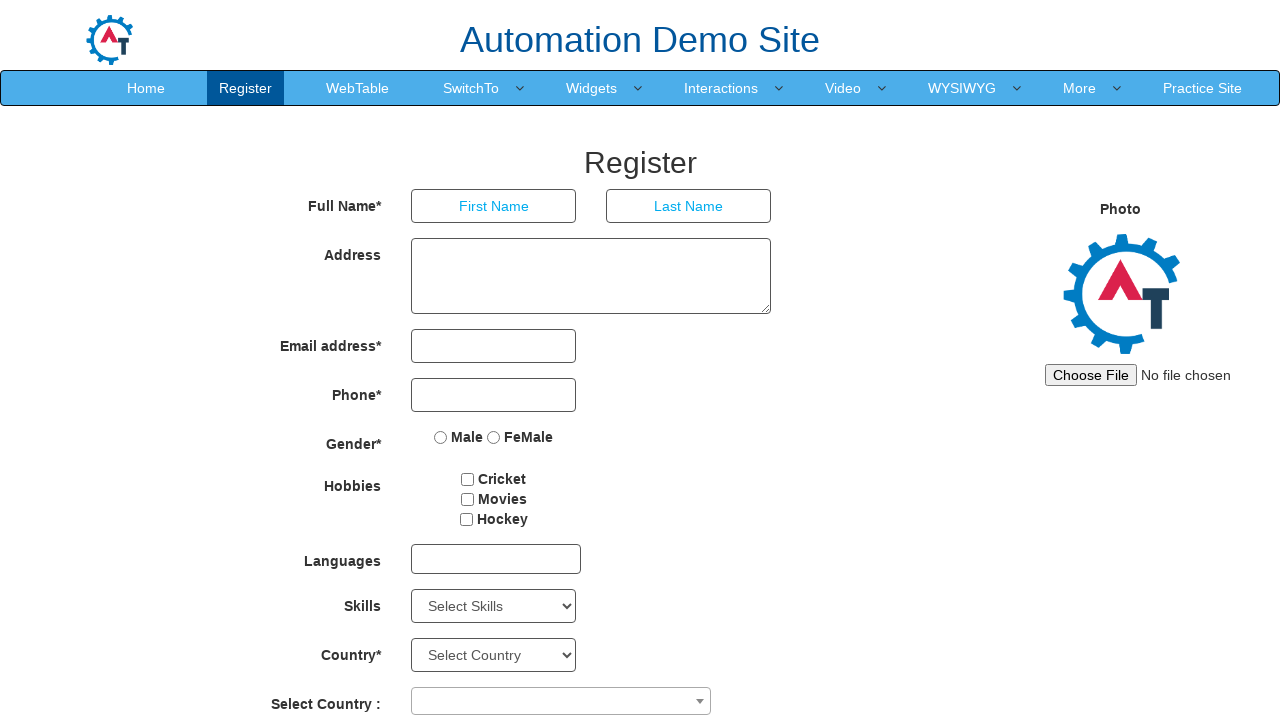

Located submenu items for menu item 2
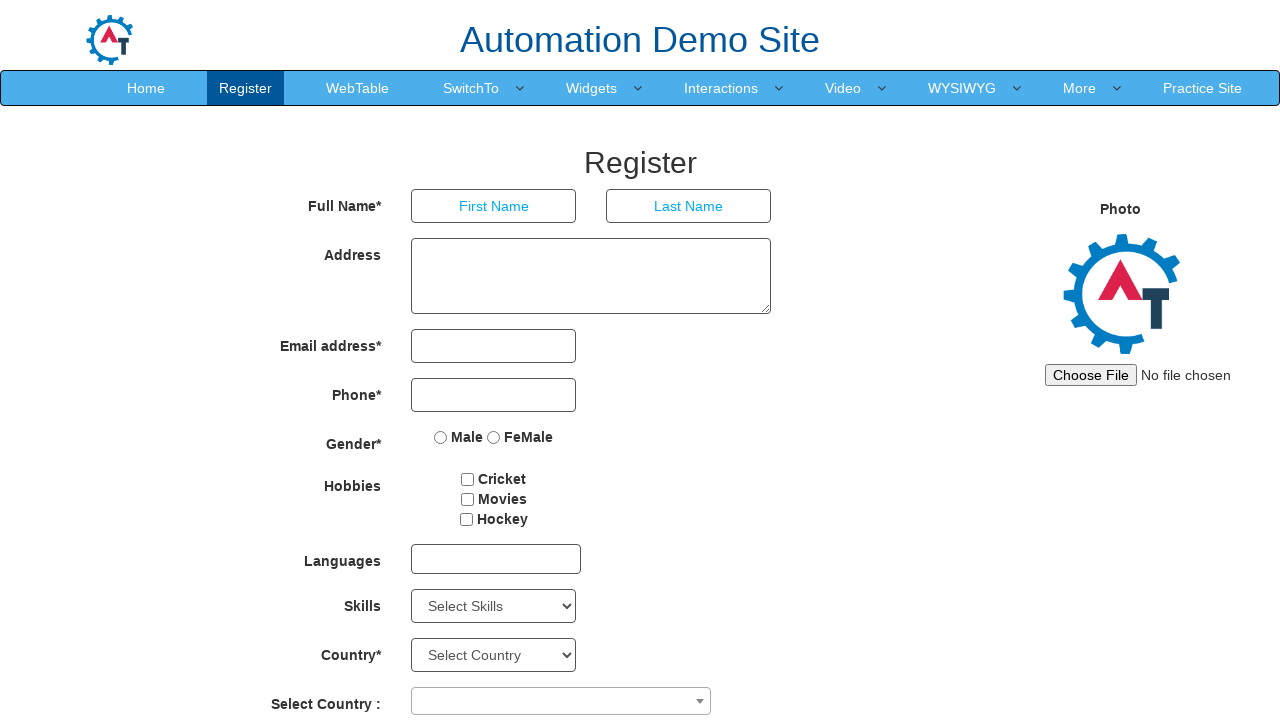

Hovered over main menu item 3 at (358, 88) on .navbar-nav > li > a >> nth=2
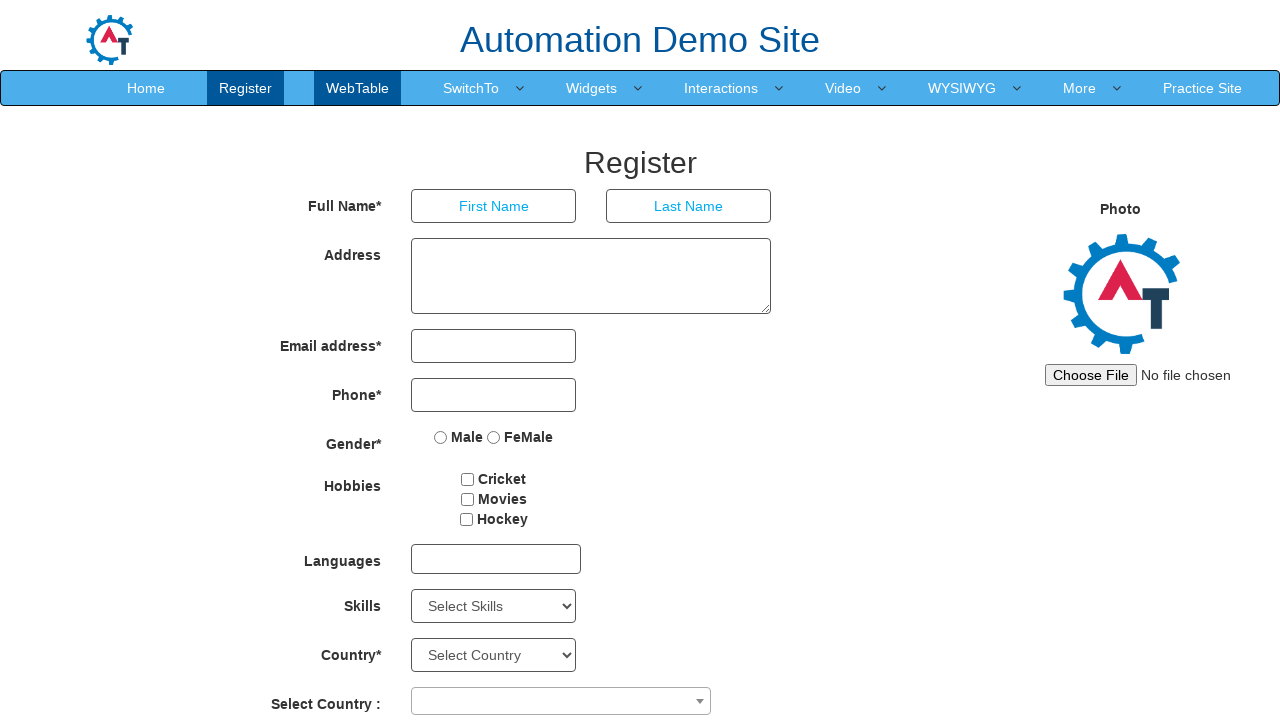

Waited 500ms for dropdown menu to appear
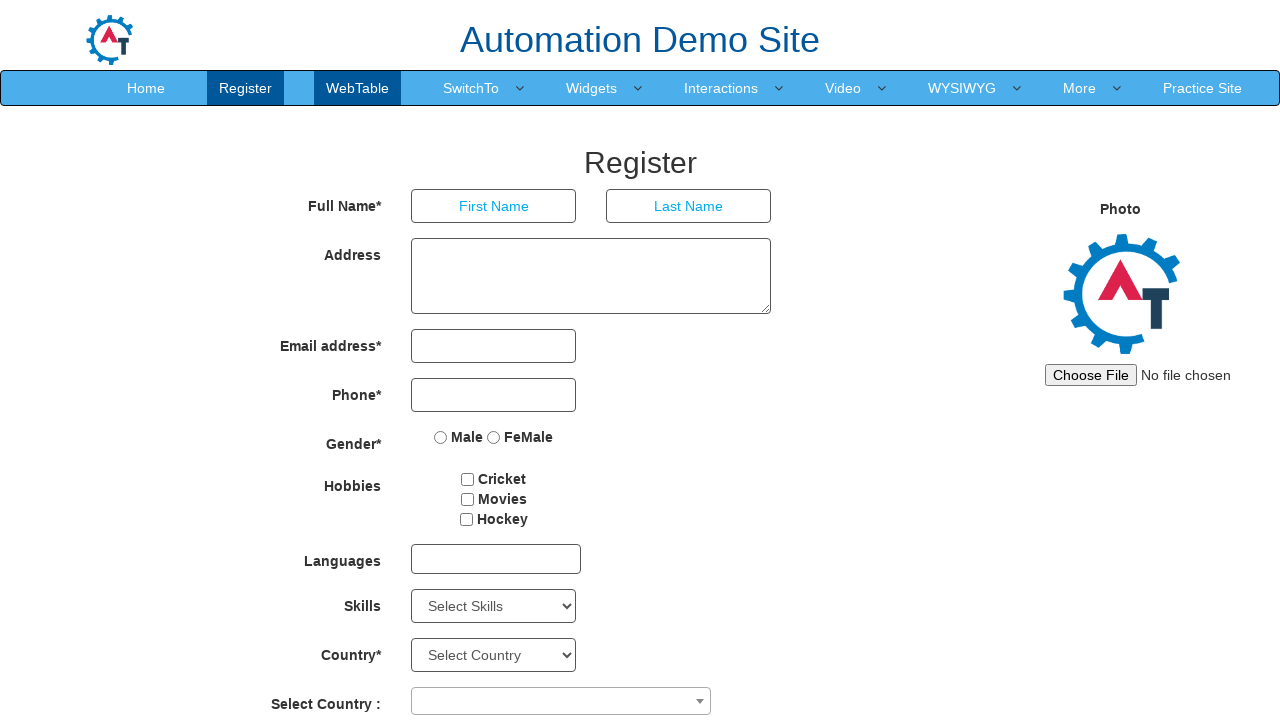

Located submenu items for menu item 3
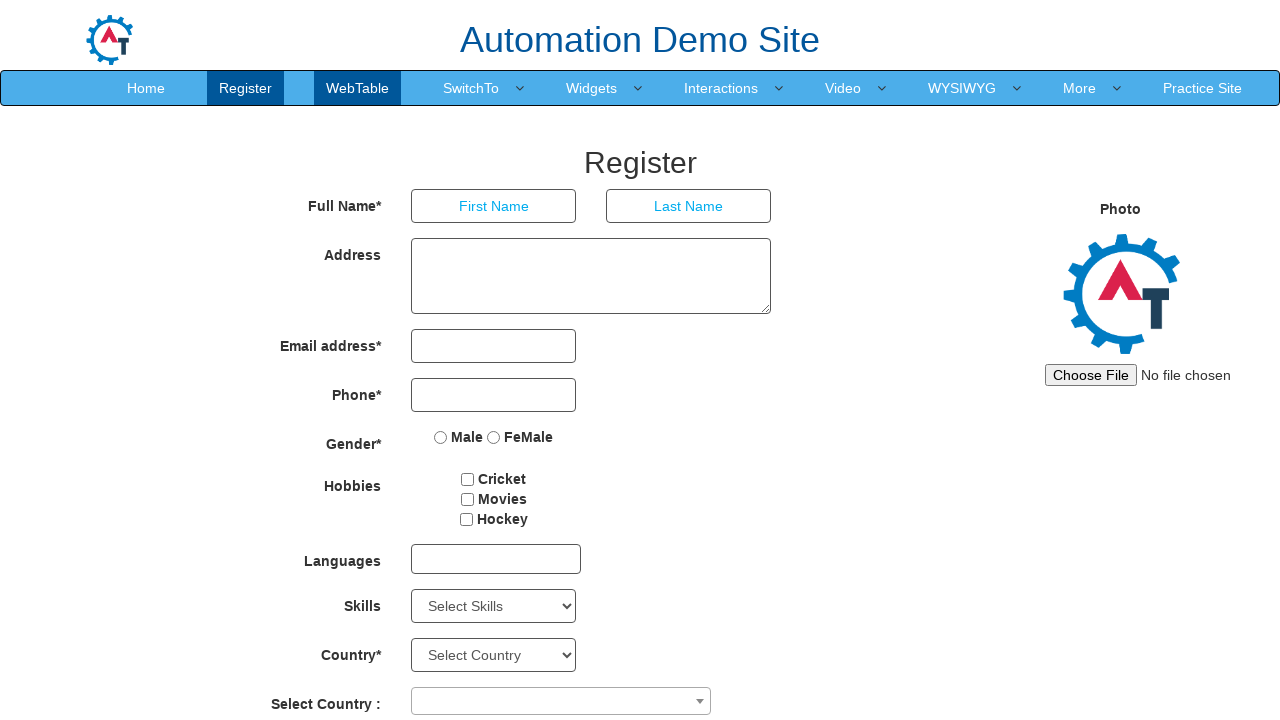

Hovered over main menu item 4 at (471, 88) on .navbar-nav > li > a >> nth=3
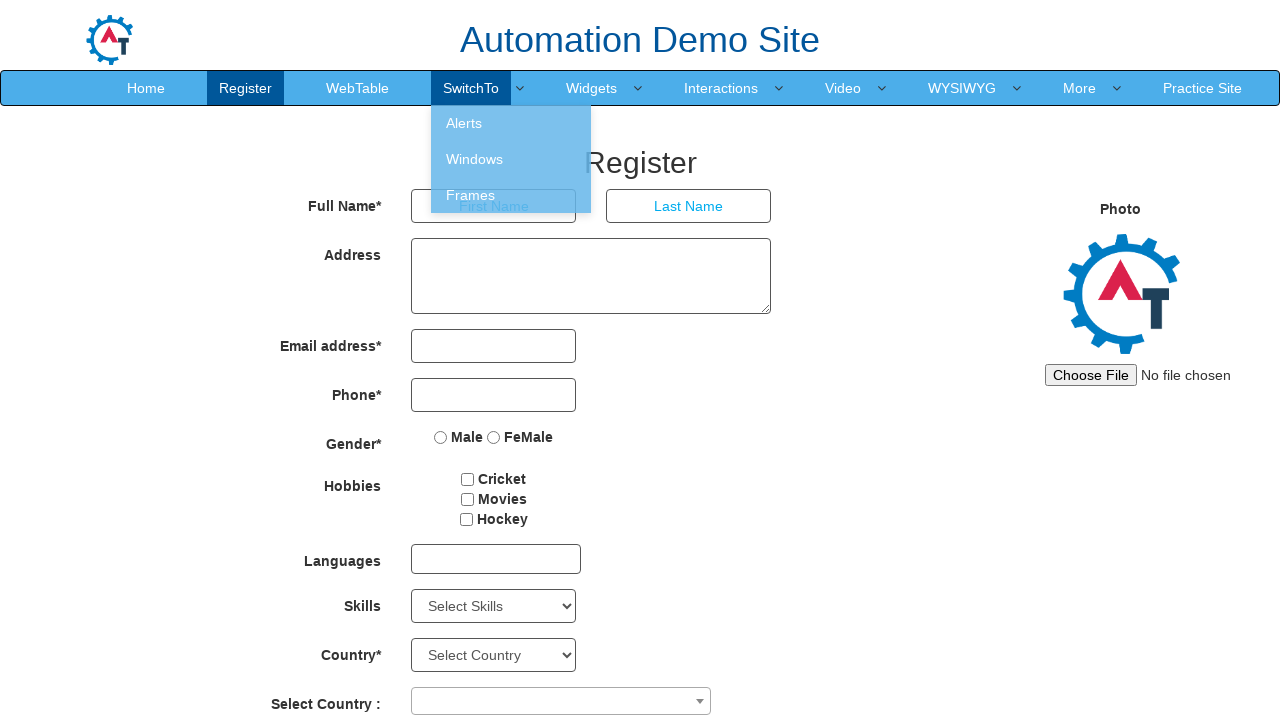

Waited 500ms for dropdown menu to appear
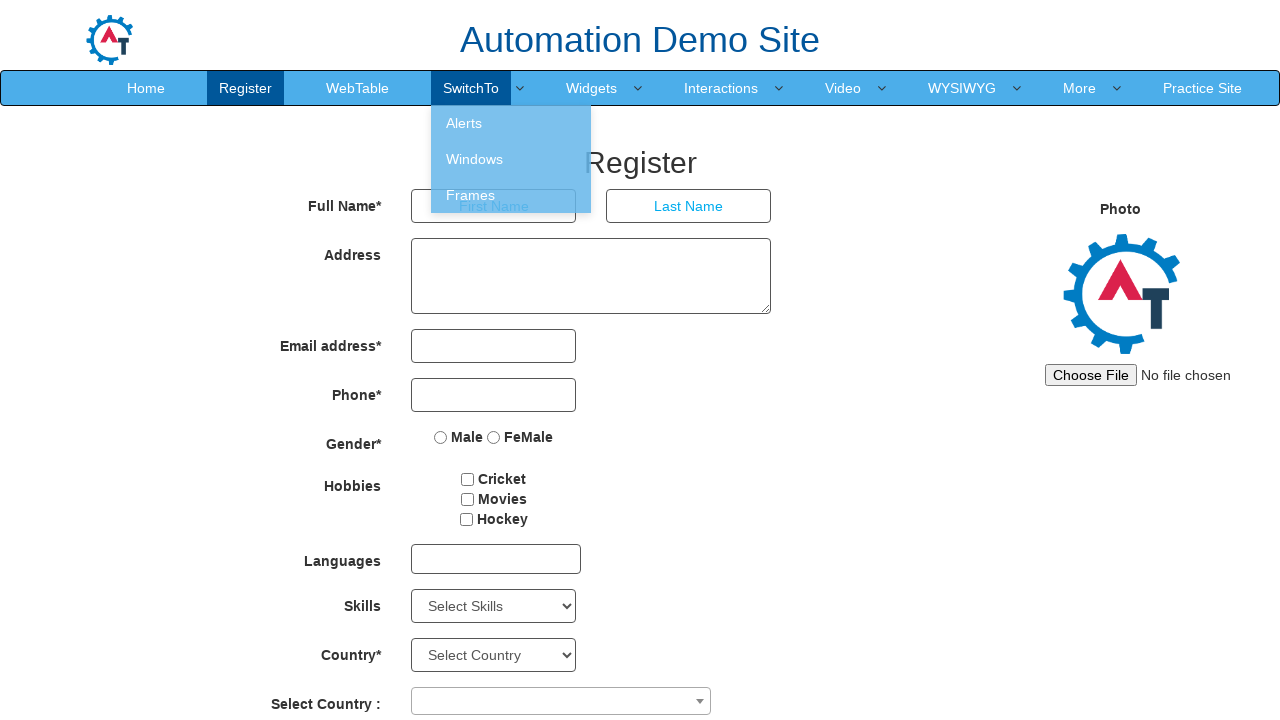

Located submenu items for menu item 4
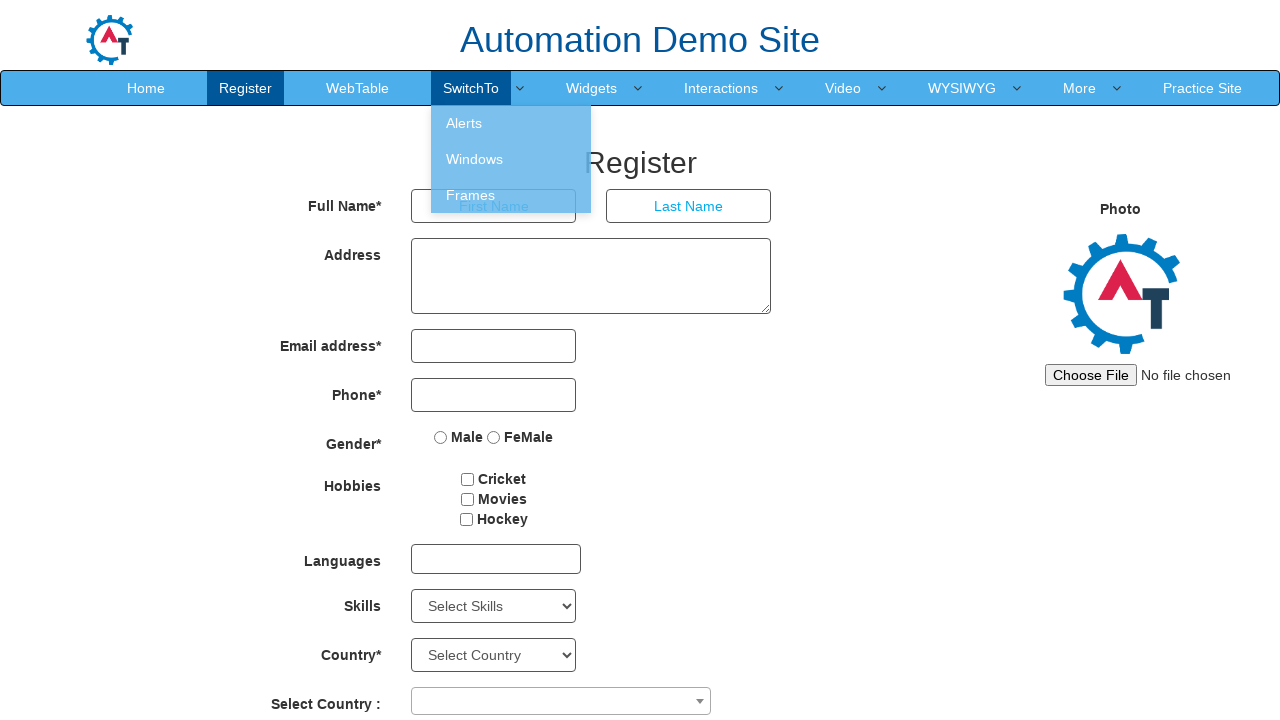

Verified submenu for menu item 4 is visible
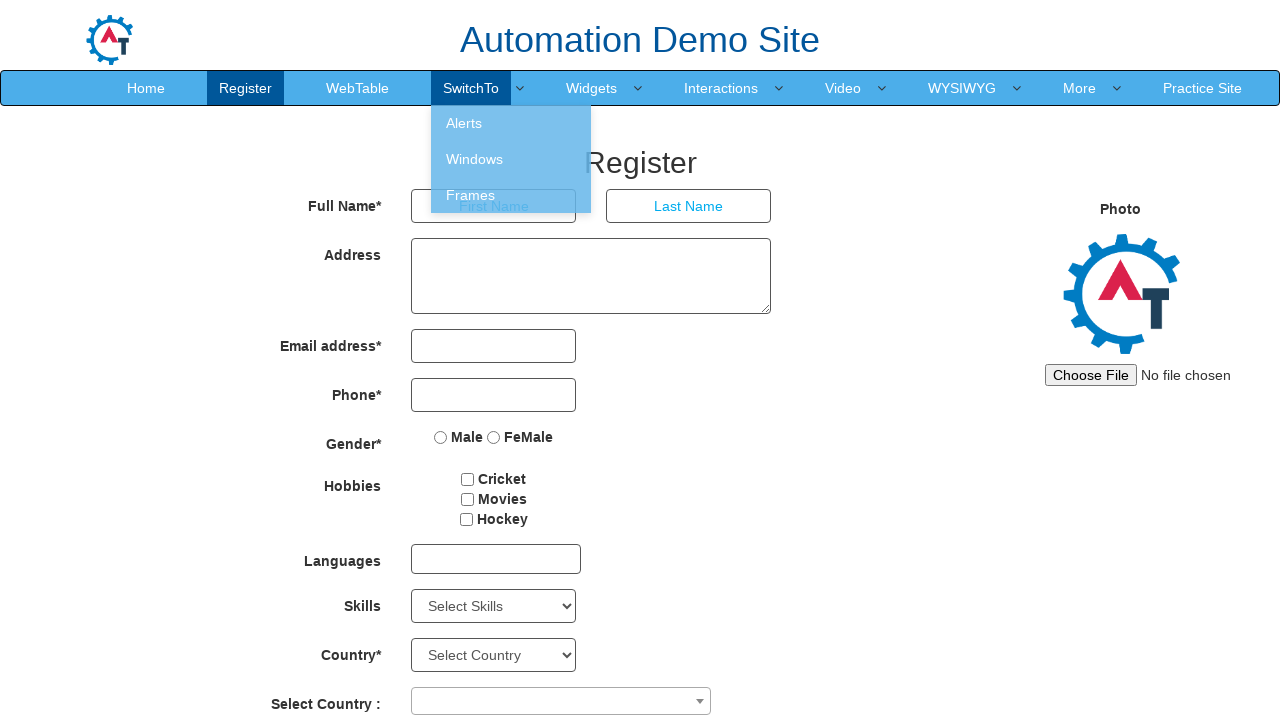

Hovered over main menu item 5 at (592, 88) on .navbar-nav > li > a >> nth=4
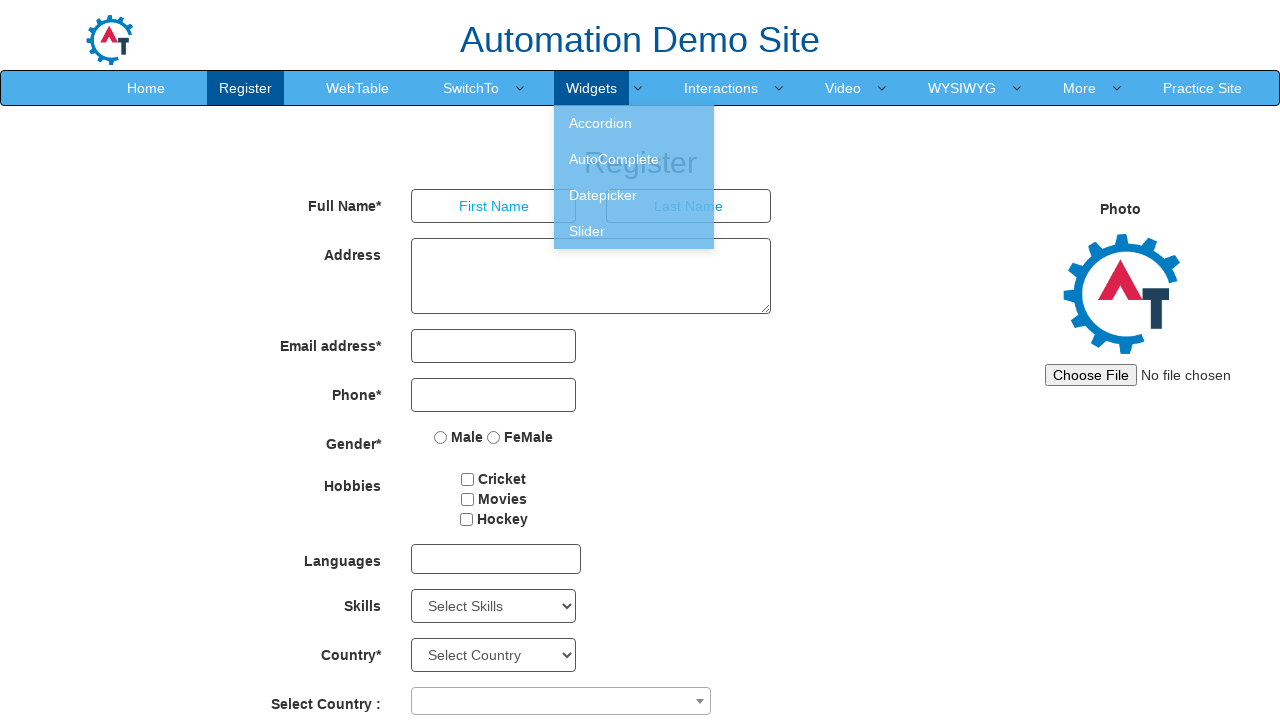

Waited 500ms for dropdown menu to appear
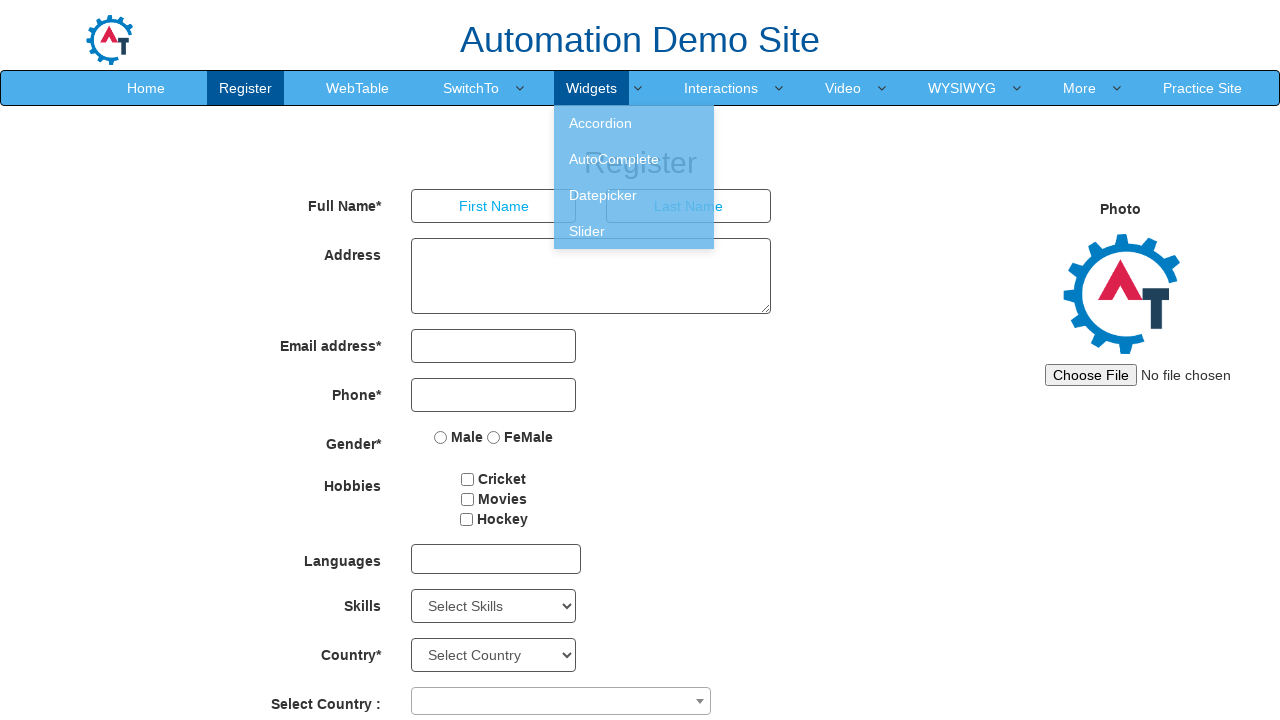

Located submenu items for menu item 5
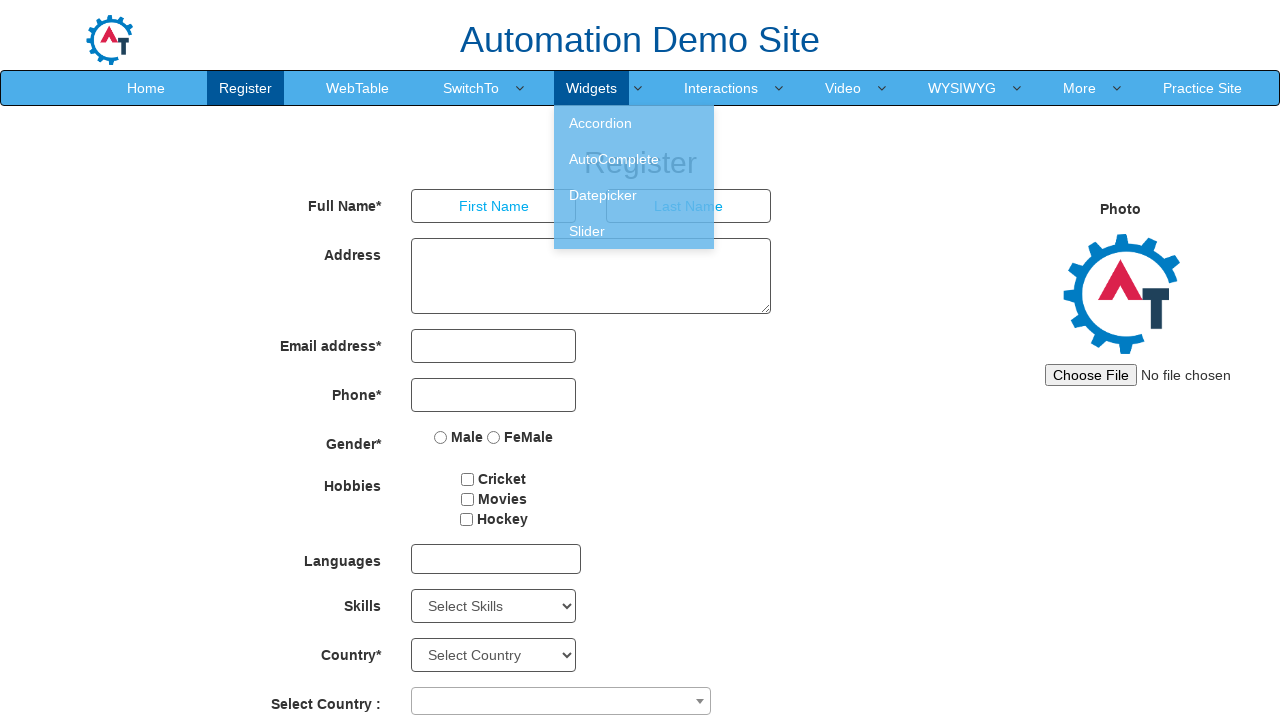

Verified submenu for menu item 5 is visible
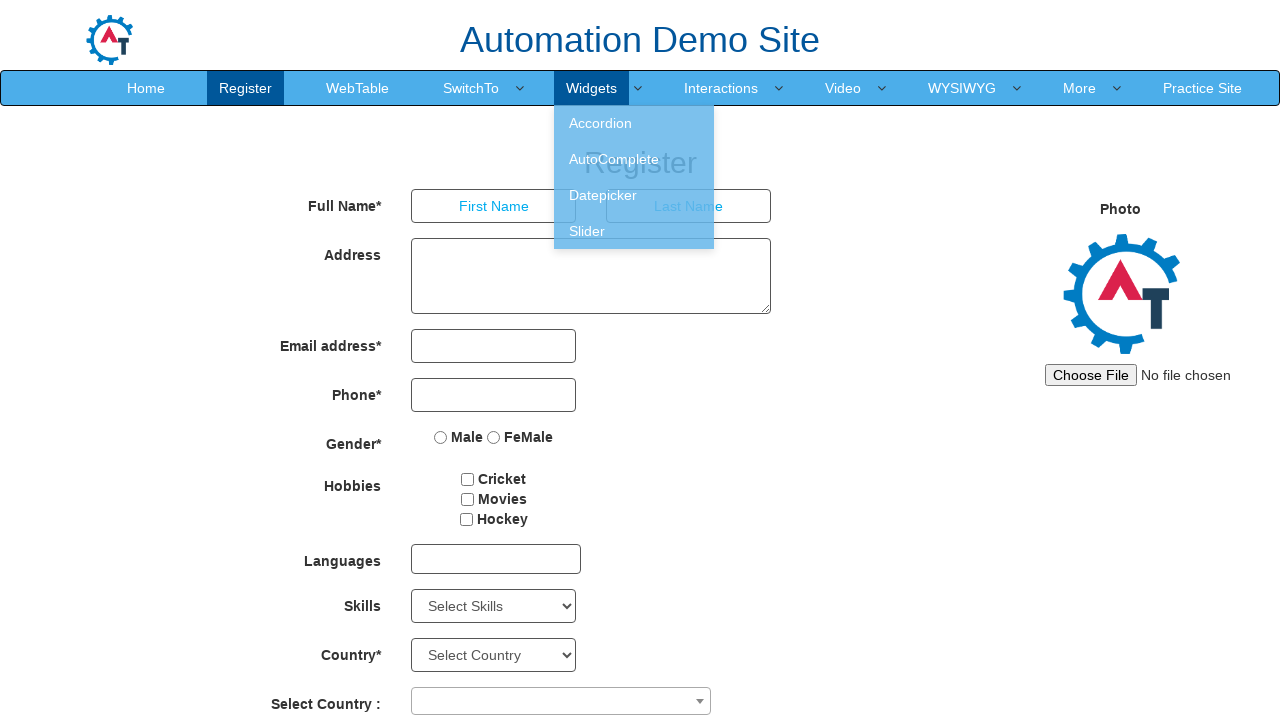

Hovered over main menu item 6 at (721, 88) on .navbar-nav > li > a >> nth=5
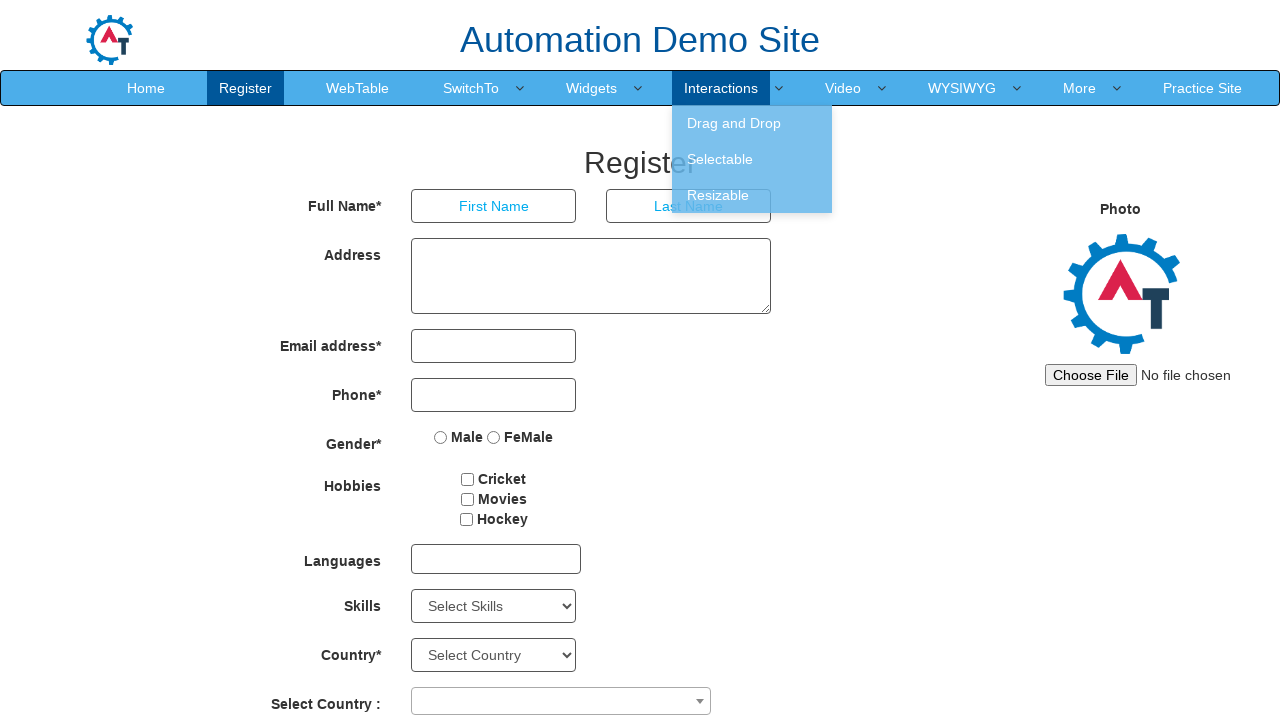

Waited 500ms for dropdown menu to appear
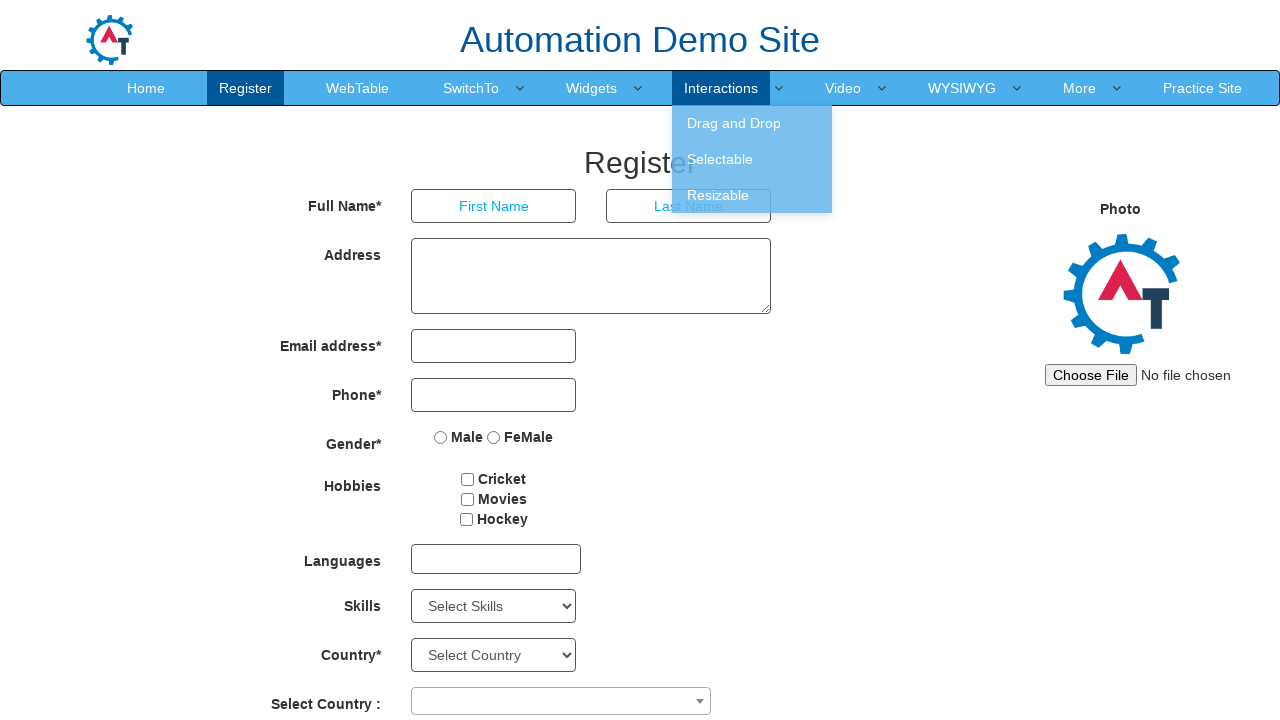

Located submenu items for menu item 6
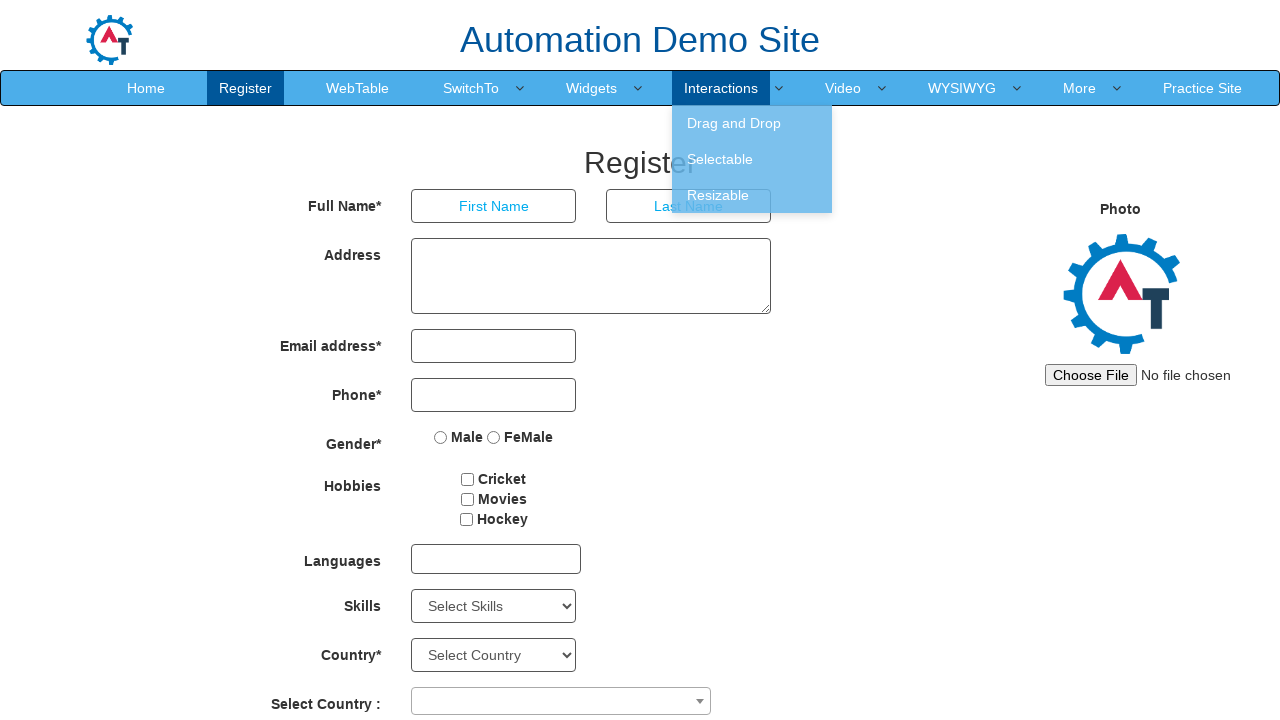

Verified submenu for menu item 6 is visible
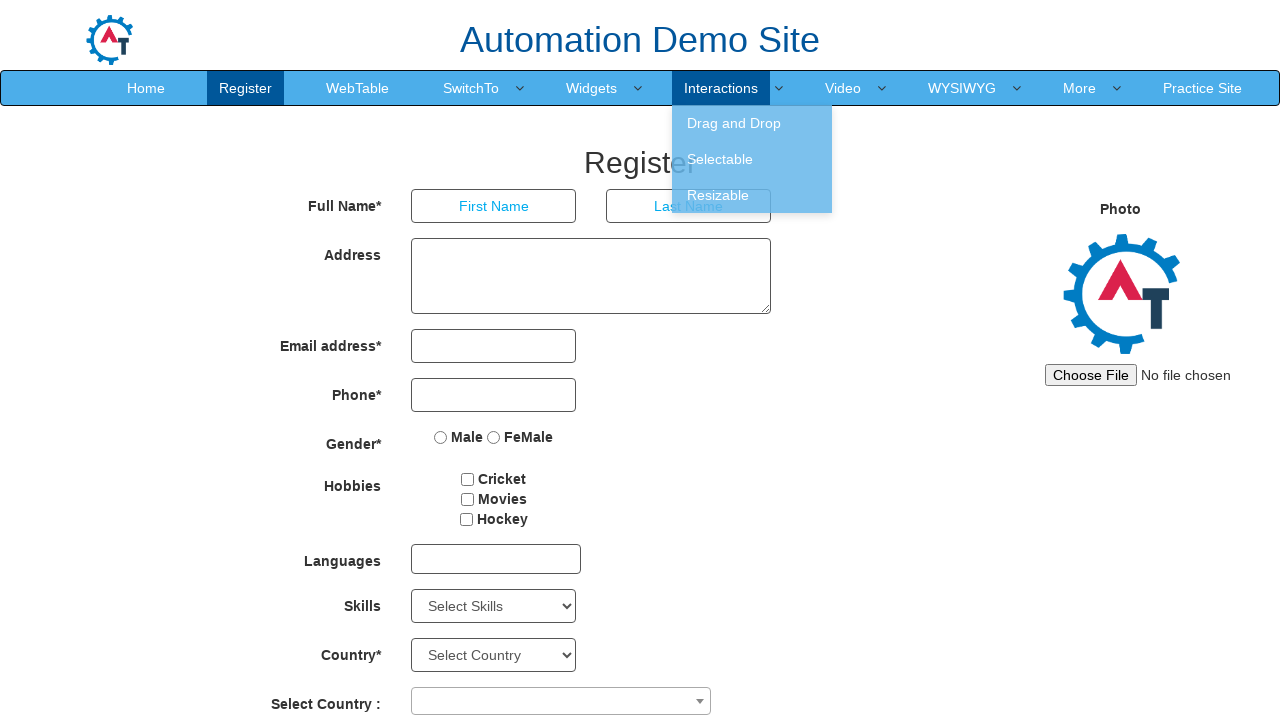

Hovered over main menu item 7 at (843, 88) on .navbar-nav > li > a >> nth=6
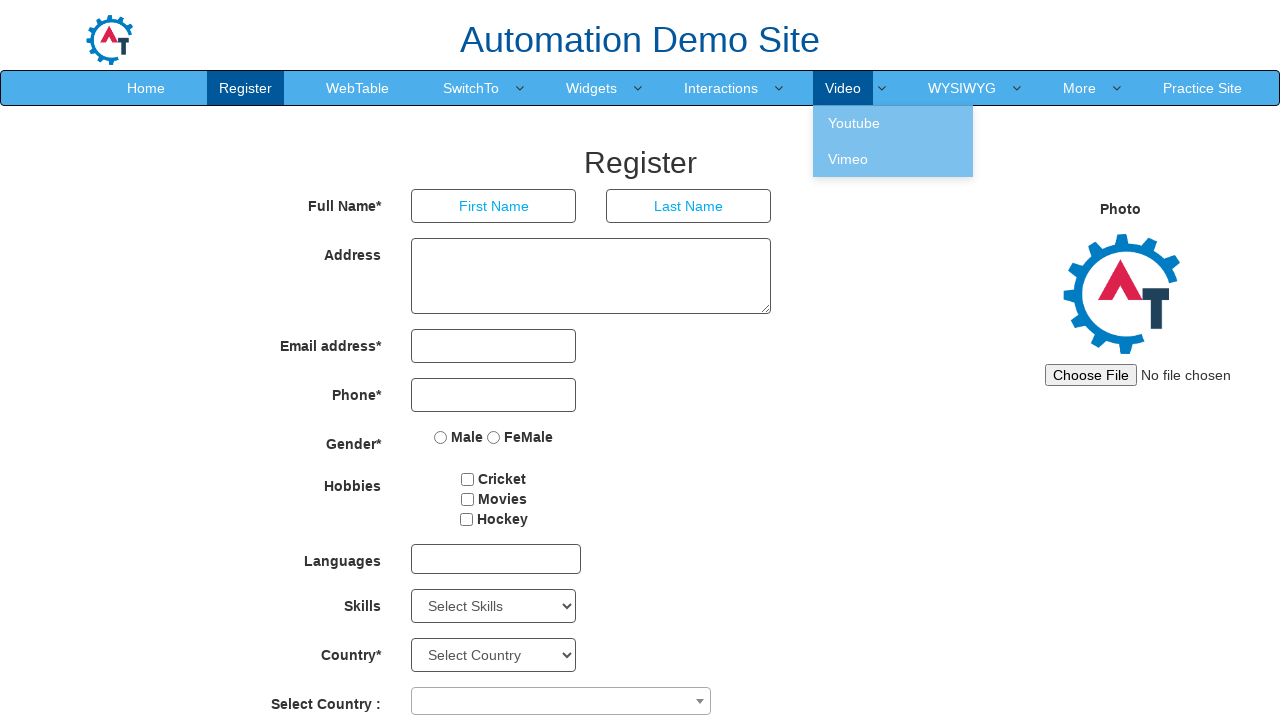

Waited 500ms for dropdown menu to appear
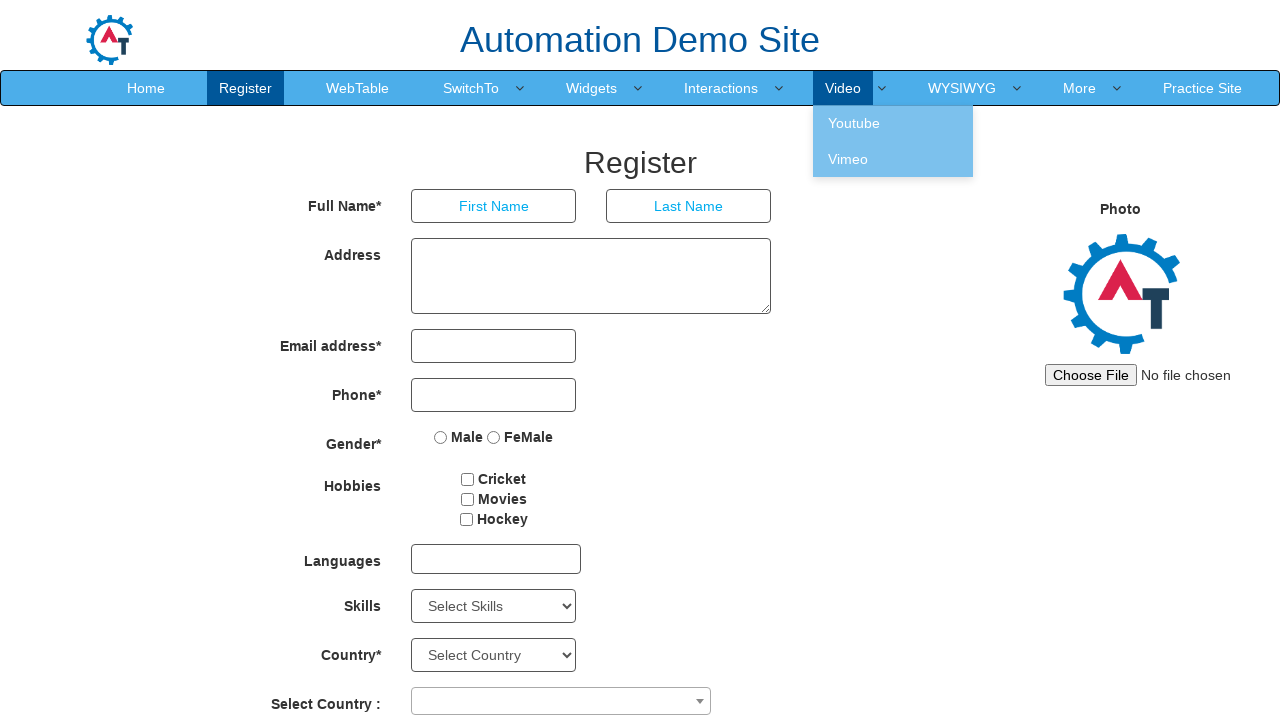

Located submenu items for menu item 7
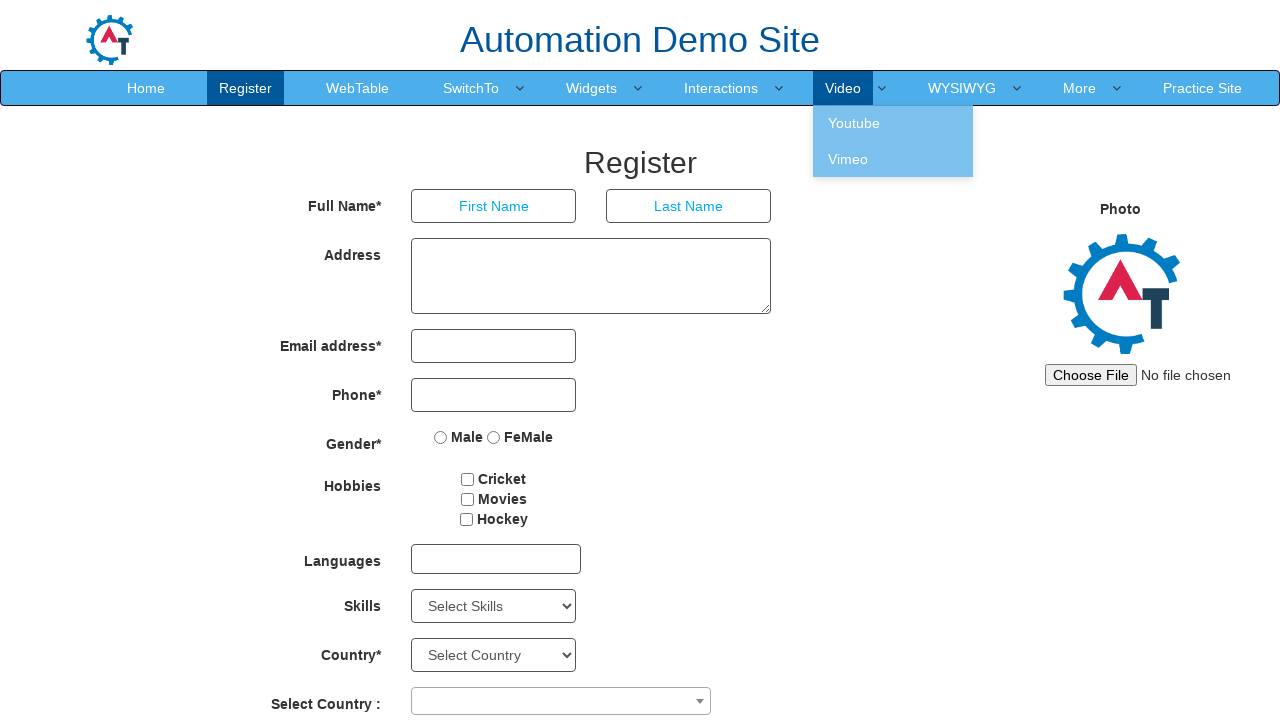

Verified submenu for menu item 7 is visible
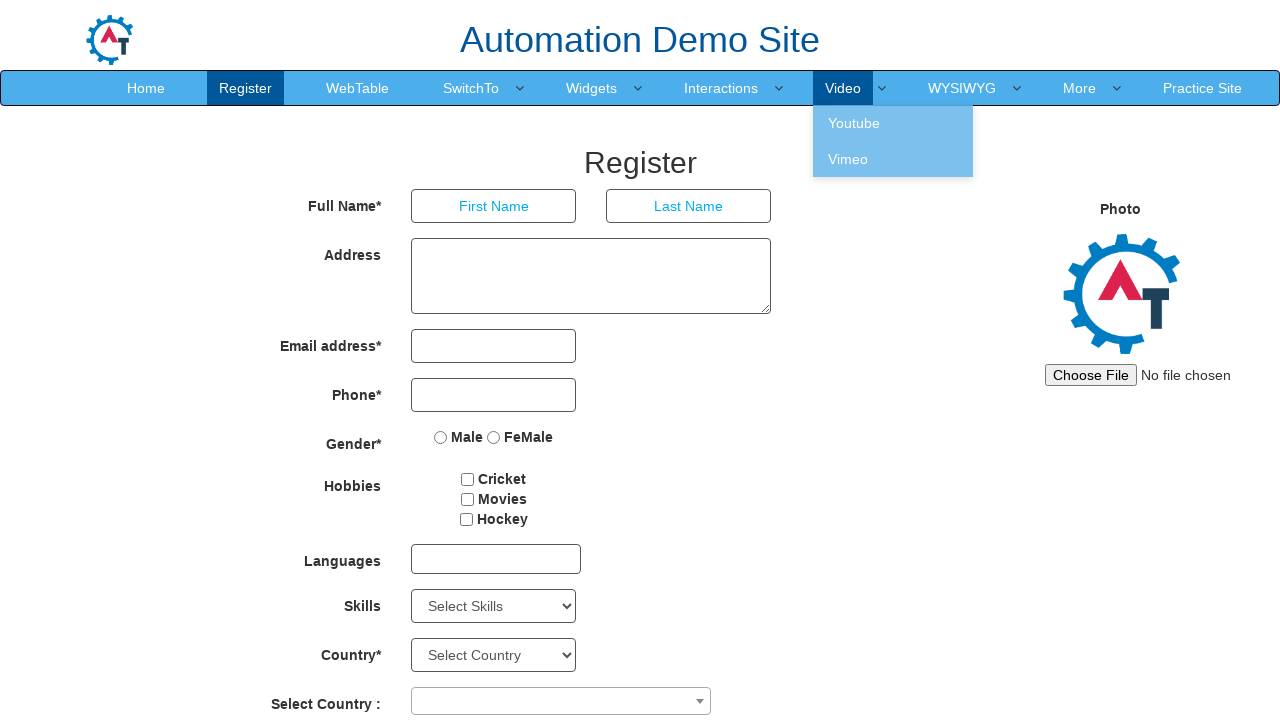

Hovered over main menu item 8 at (962, 88) on .navbar-nav > li > a >> nth=7
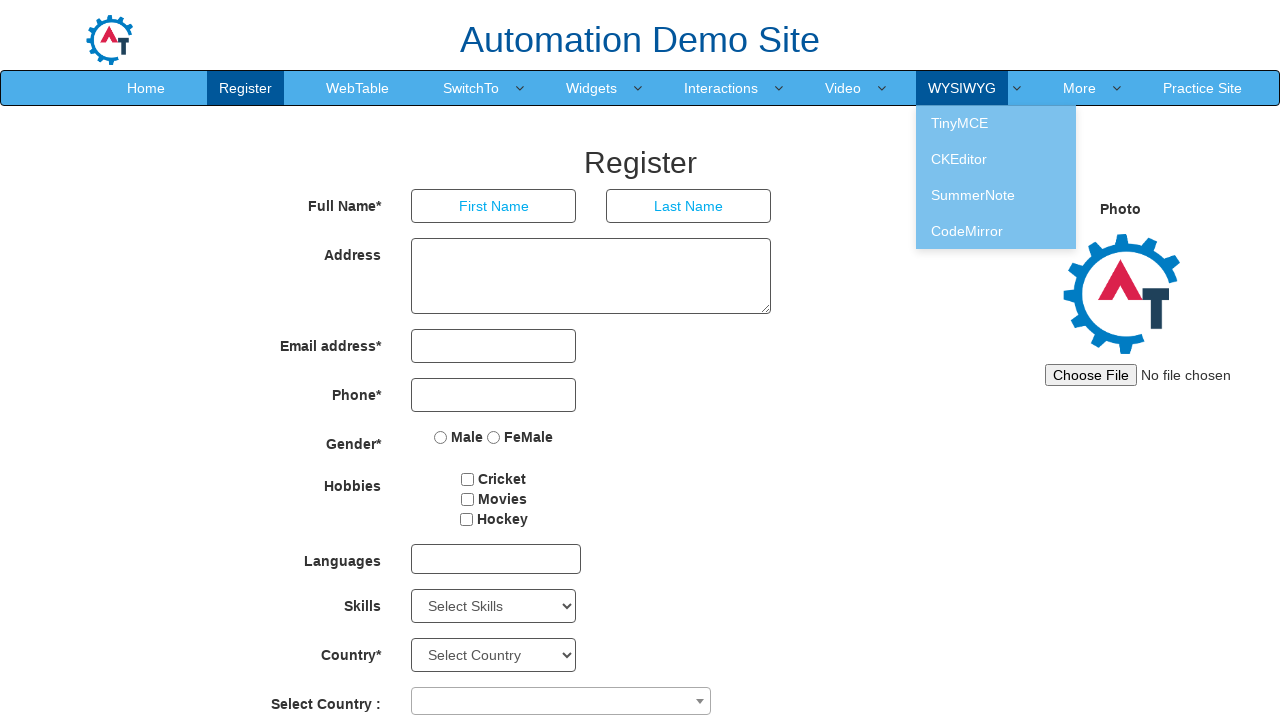

Waited 500ms for dropdown menu to appear
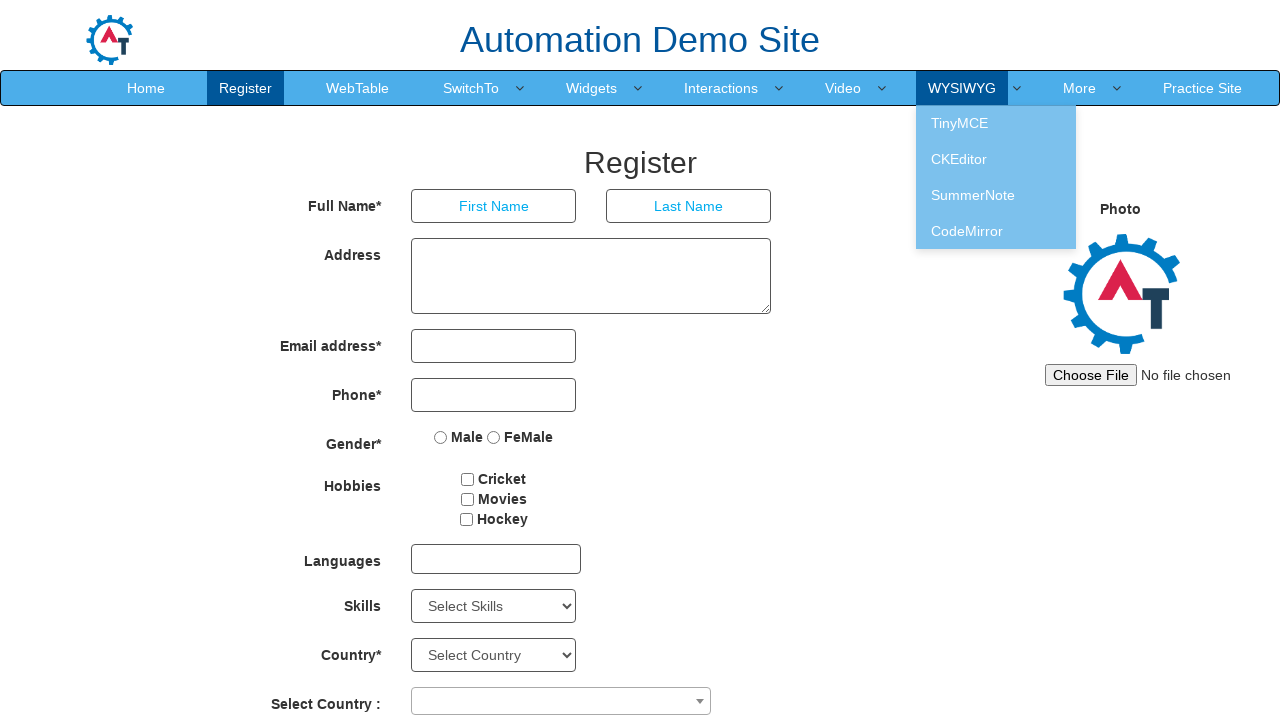

Located submenu items for menu item 8
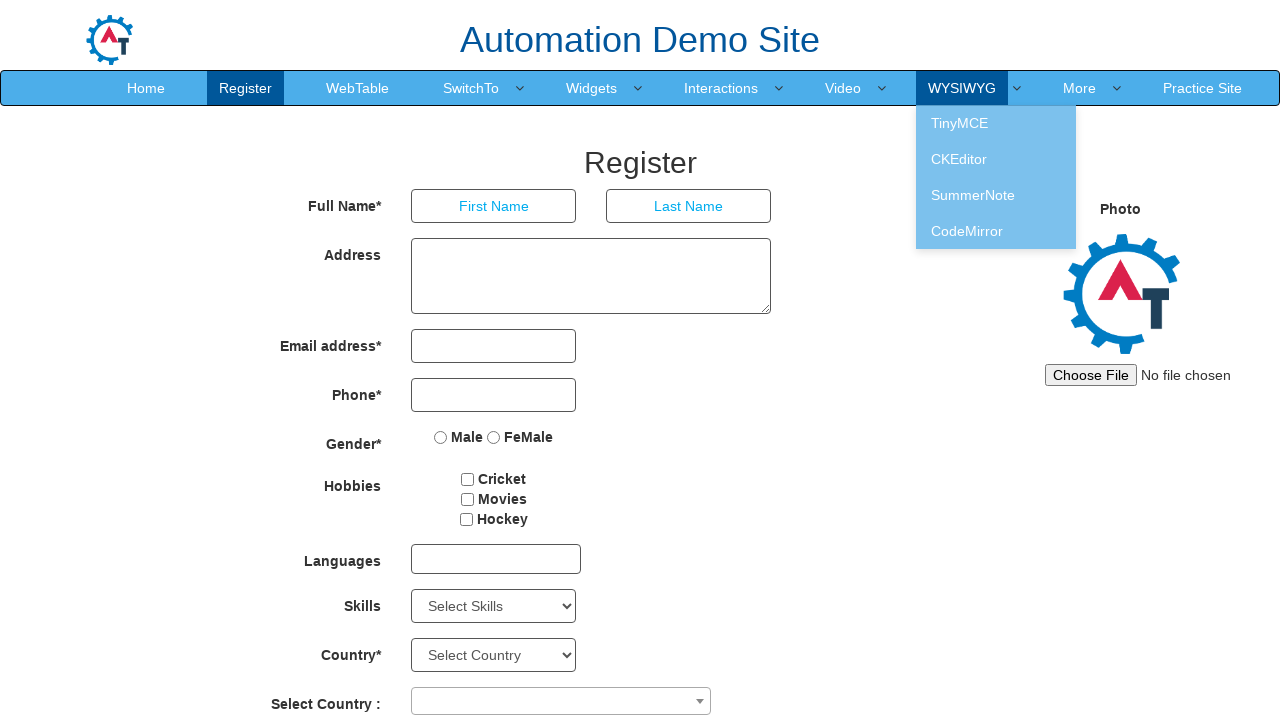

Verified submenu for menu item 8 is visible
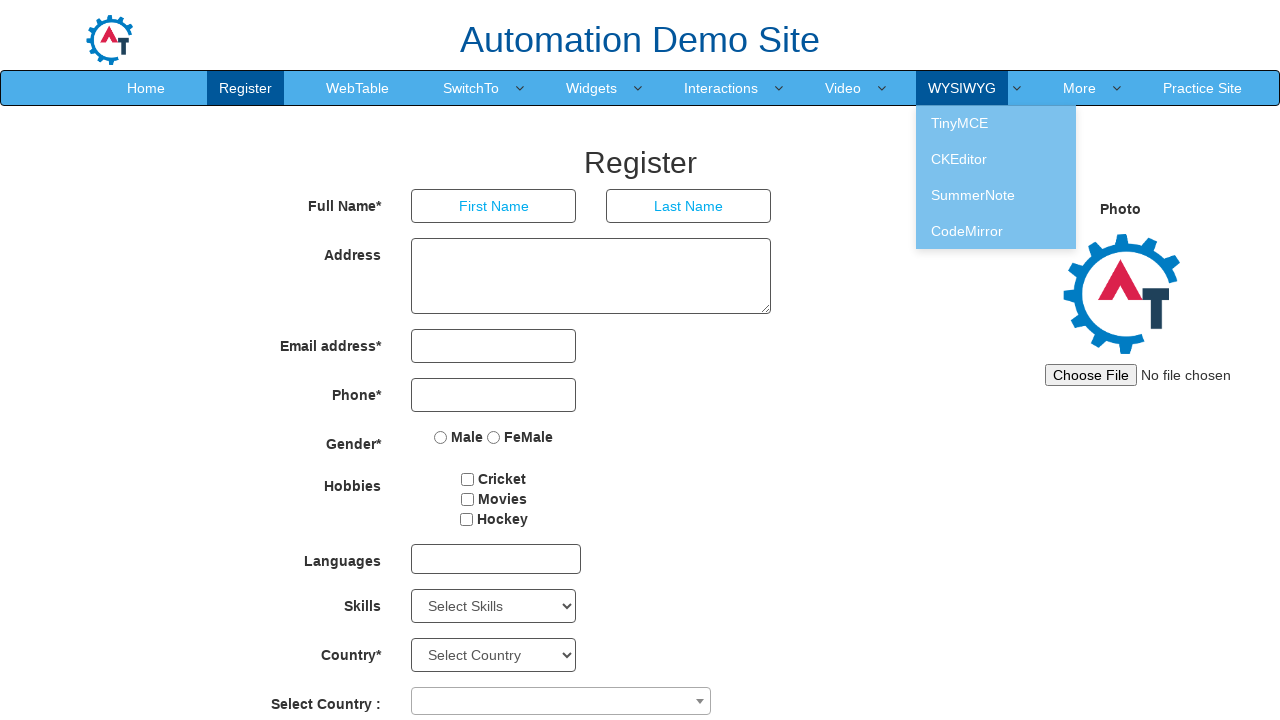

Hovered over main menu item 9 at (1080, 88) on .navbar-nav > li > a >> nth=8
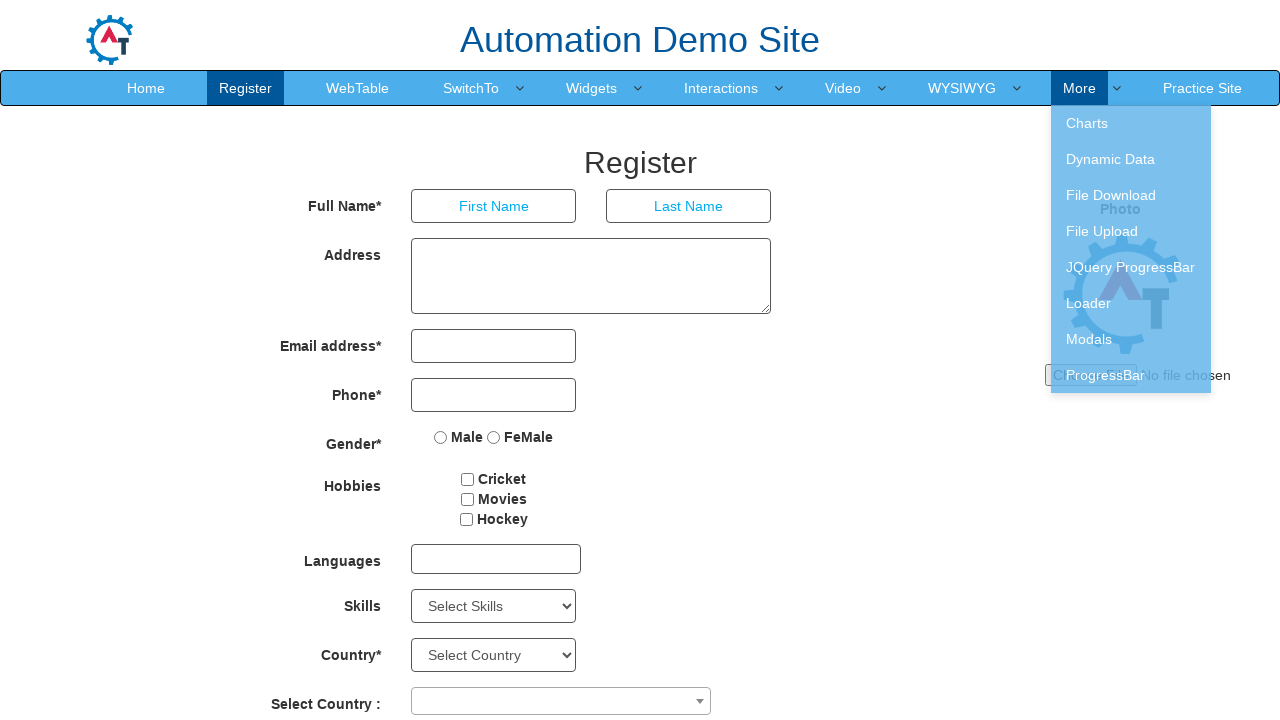

Waited 500ms for dropdown menu to appear
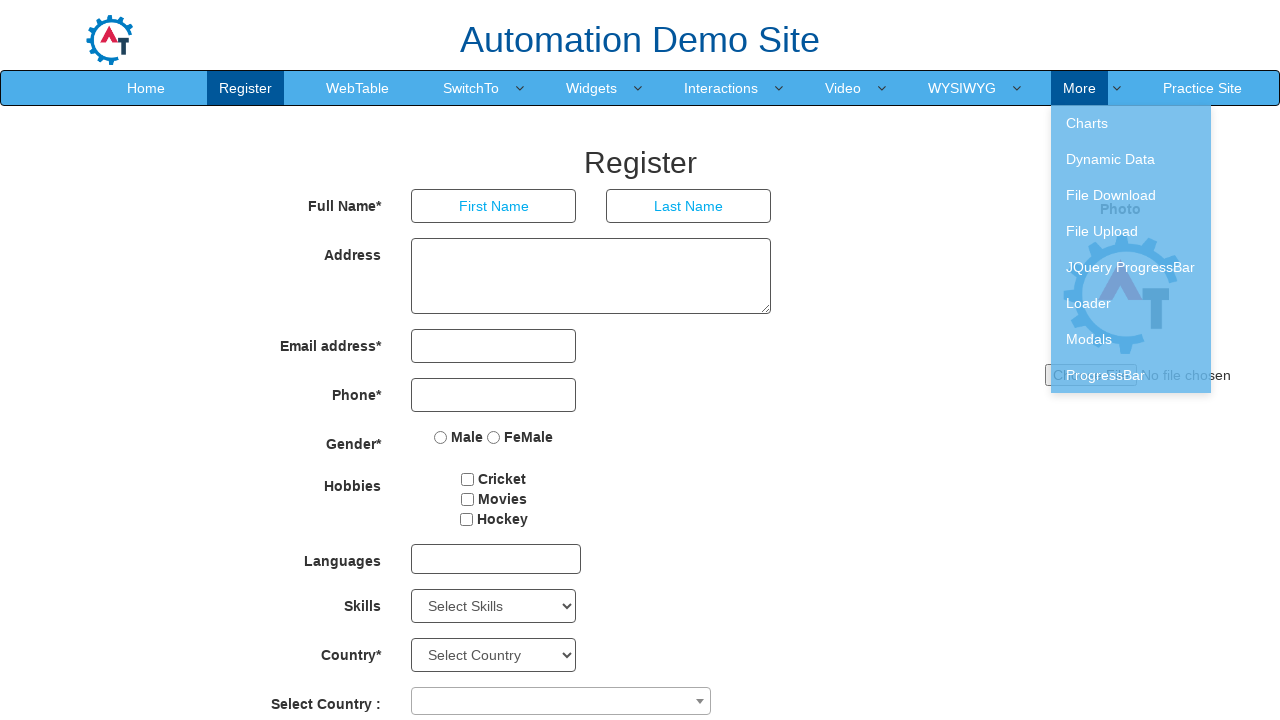

Located submenu items for menu item 9
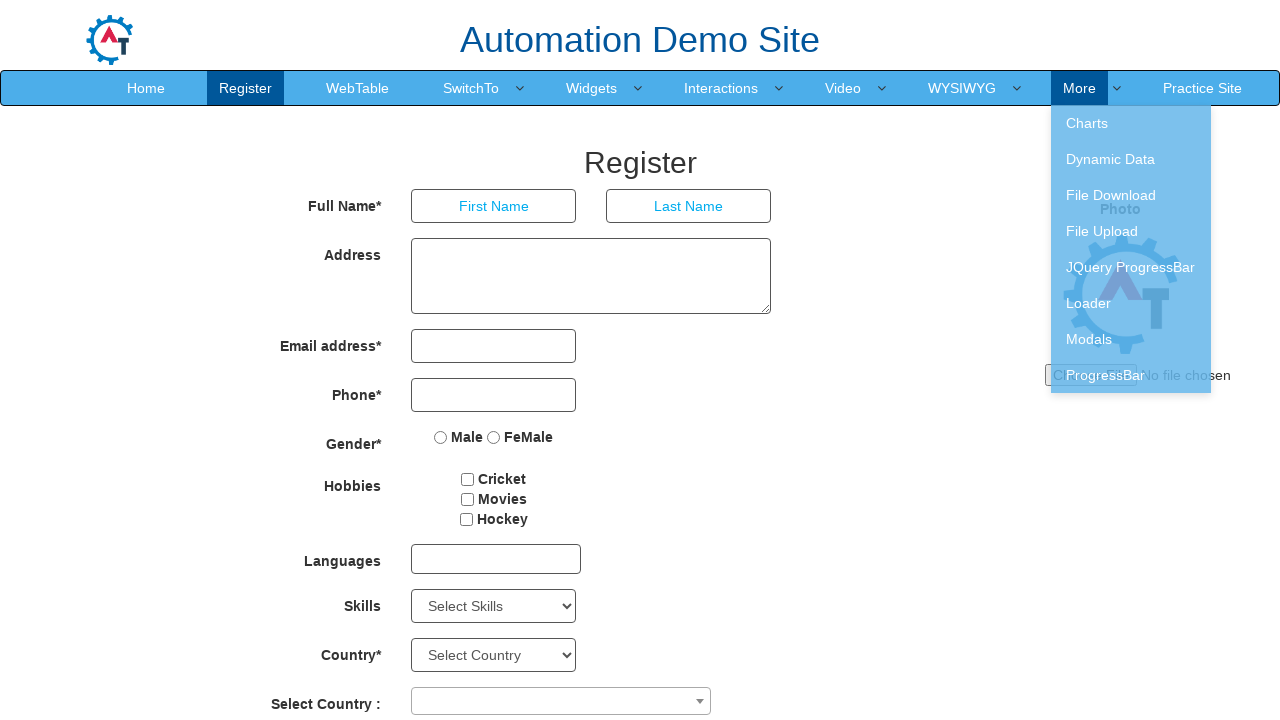

Verified submenu for menu item 9 is visible
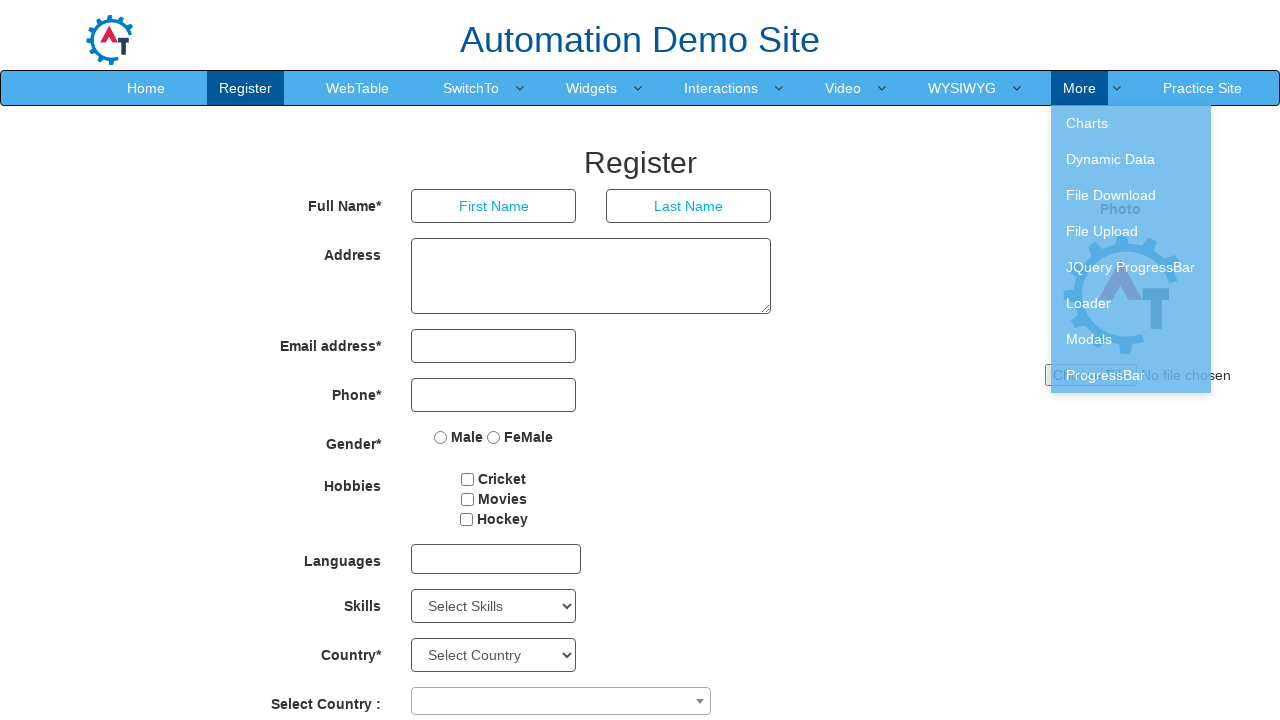

Hovered over main menu item 10 at (1202, 88) on .navbar-nav > li > a >> nth=9
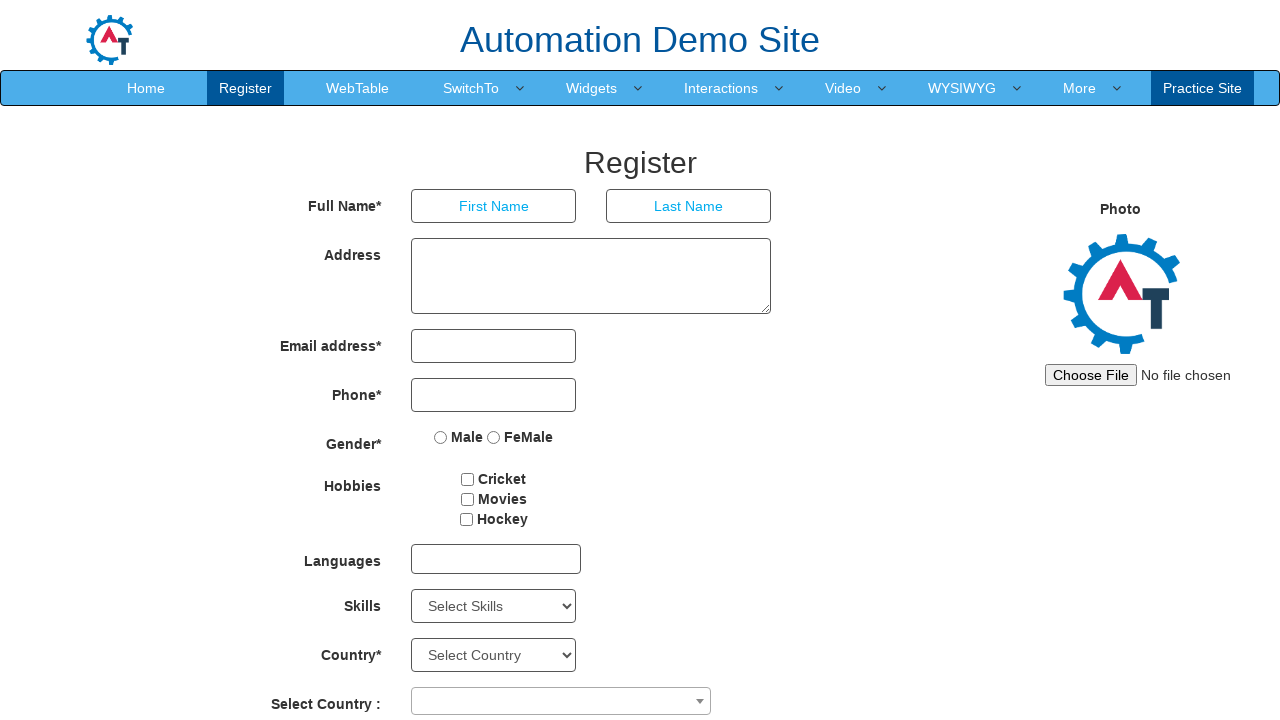

Waited 500ms for dropdown menu to appear
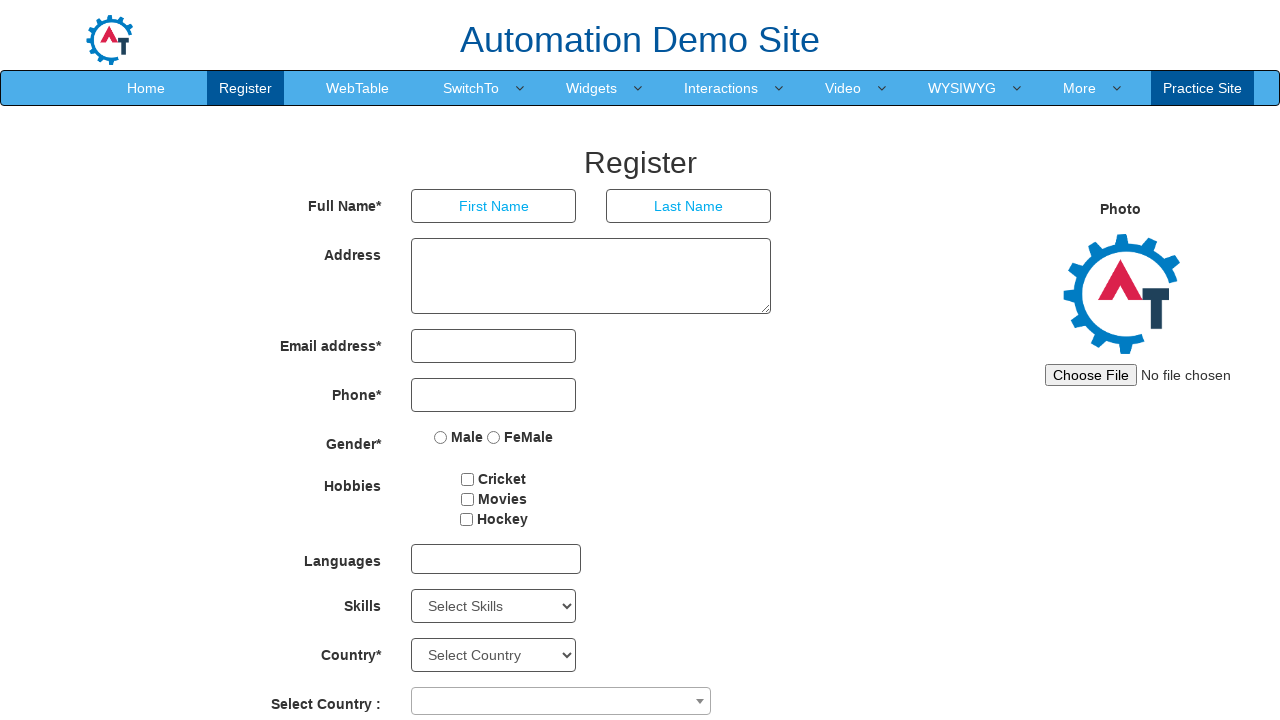

Located submenu items for menu item 10
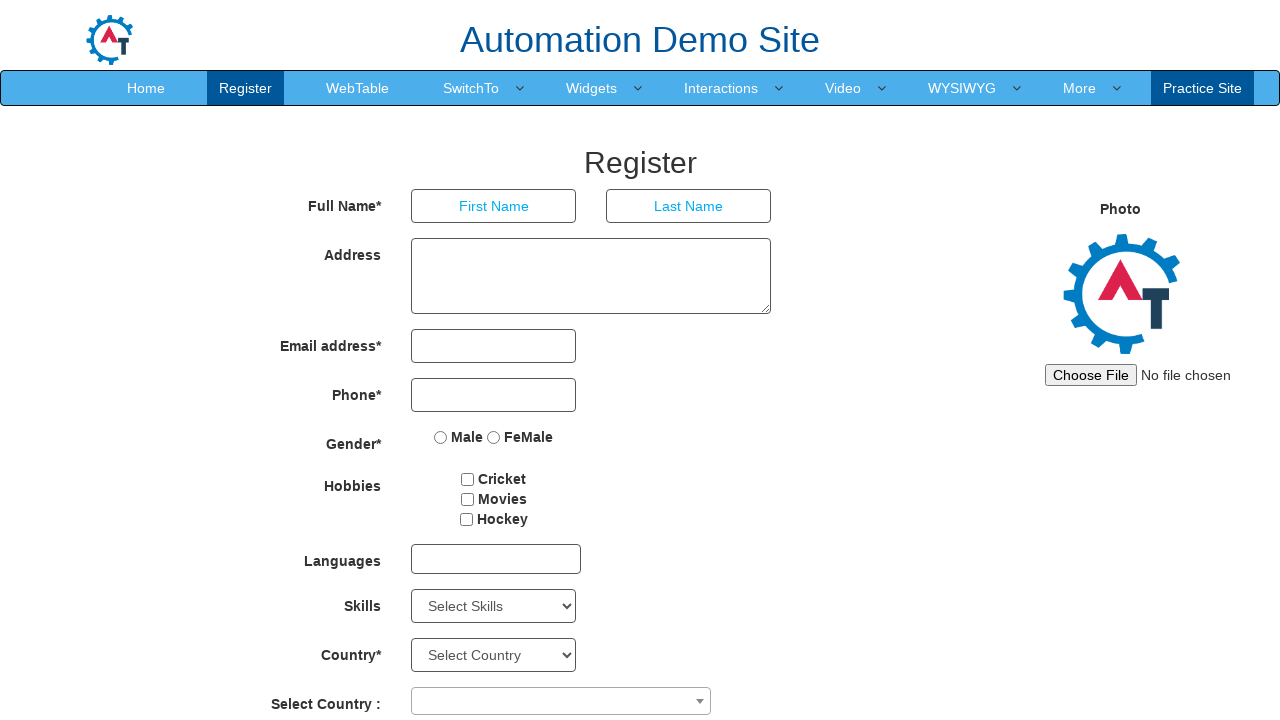

Moved mouse away from menu to close dropdowns at (0, 0)
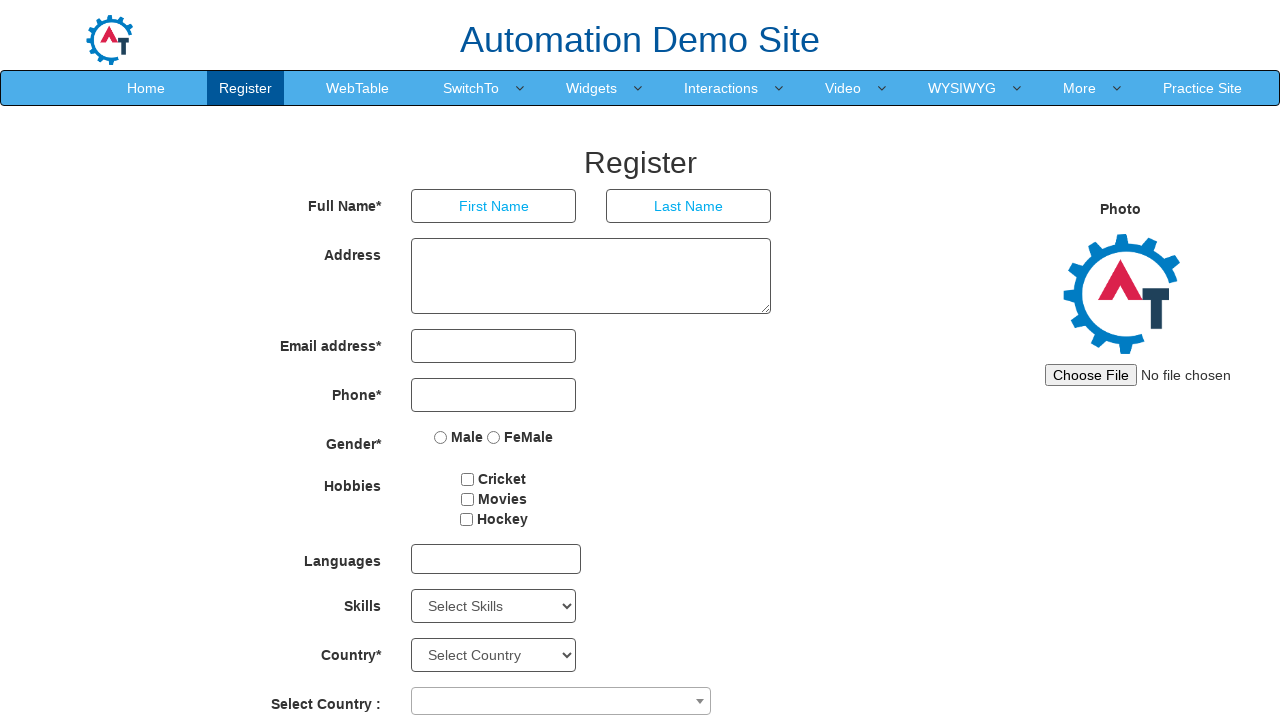

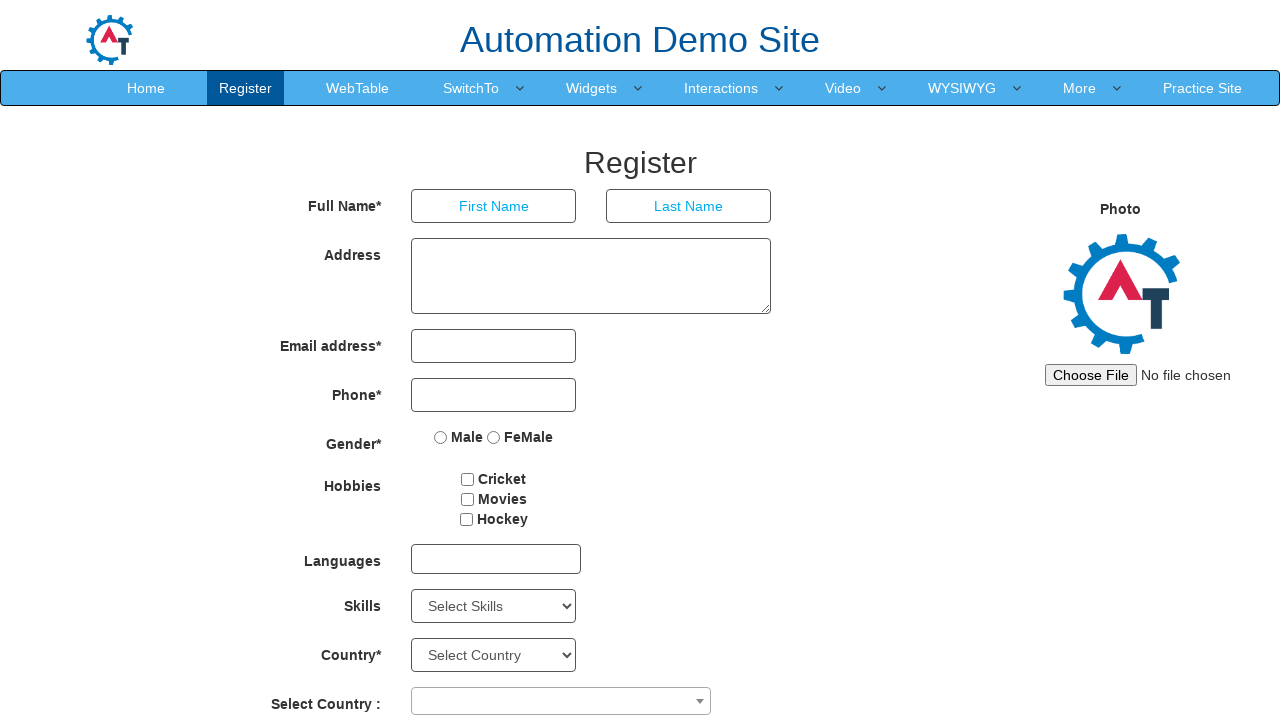